Adds multiple specific products (Cucumber, Brocolli, Beetroot) to cart by finding them in the product list and clicking their respective "Add to Cart" buttons

Starting URL: https://rahulshettyacademy.com/seleniumPractise/#/

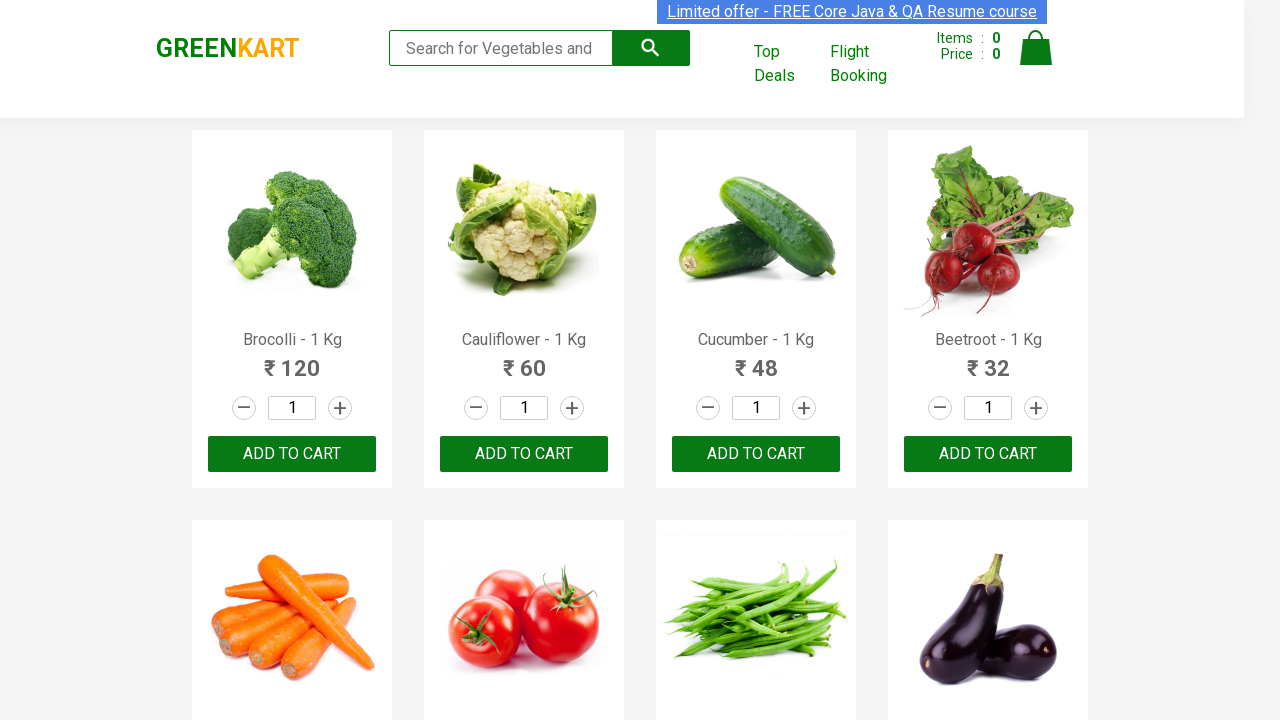

Waited for product list to load
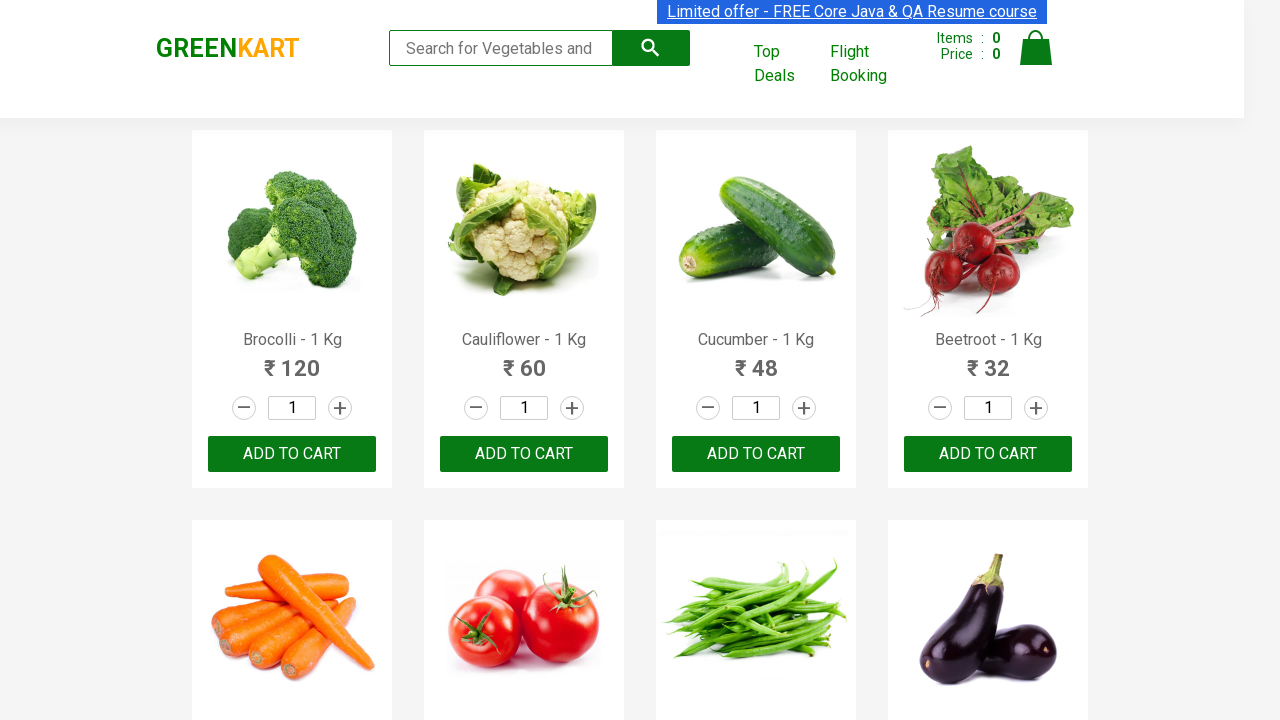

Defined items to add to cart: Cucumber, Brocolli, Beetroot
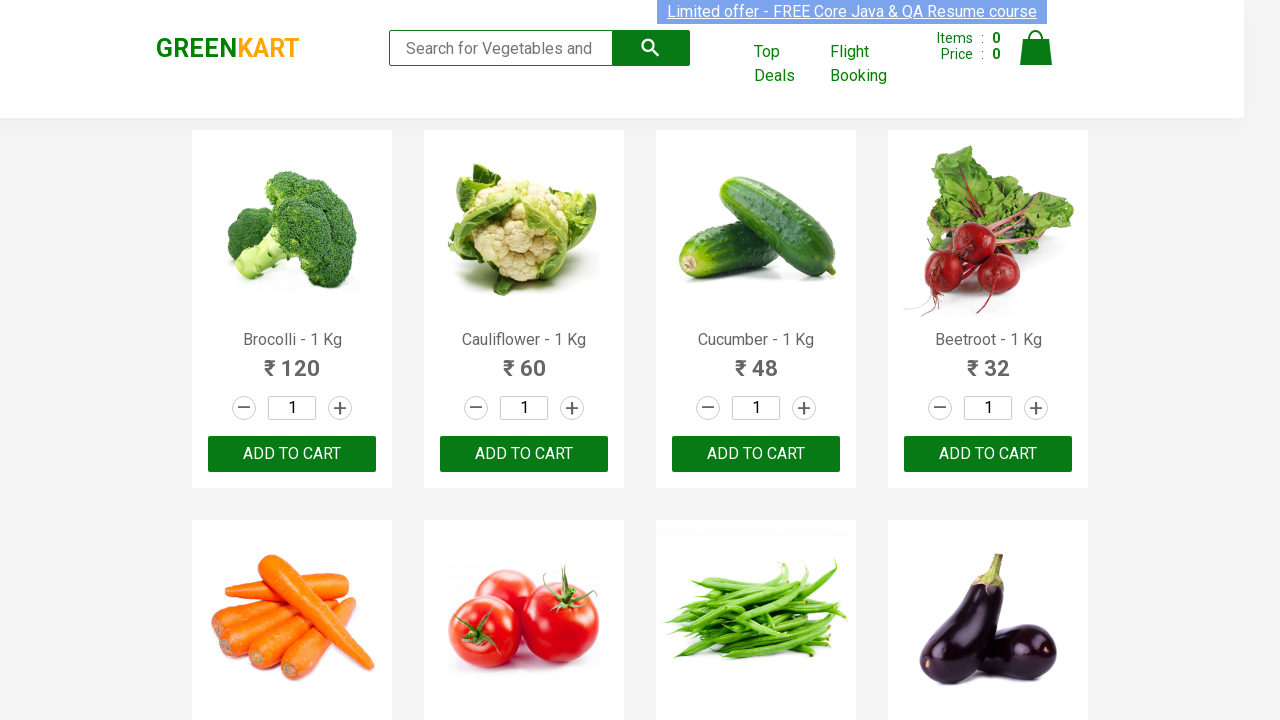

Retrieved all product name elements from the page
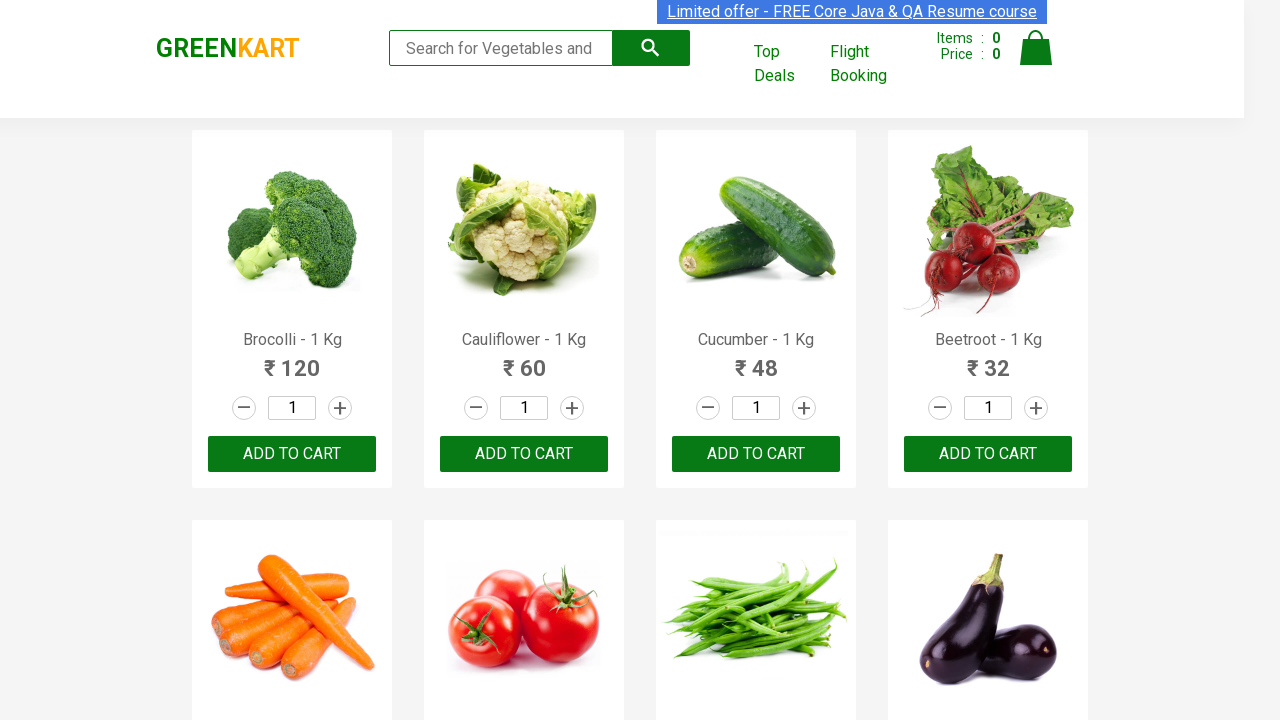

Got product text: Brocolli - 1 Kg
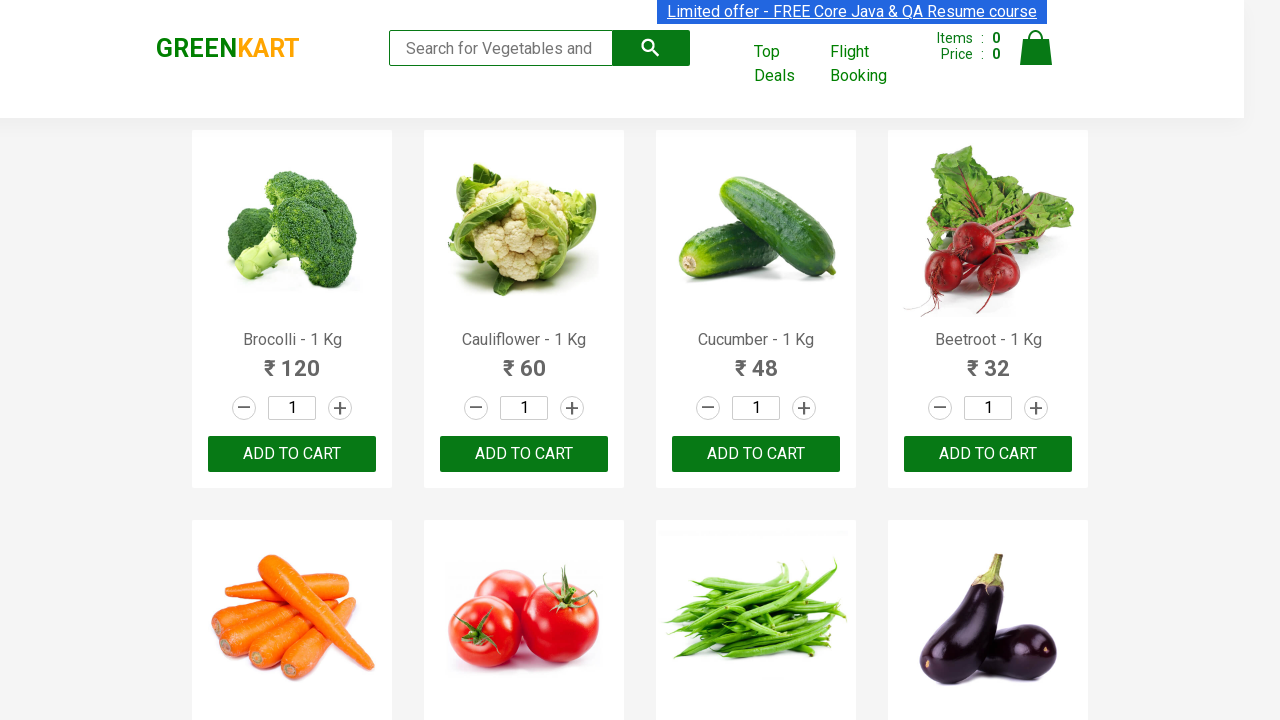

Extracted product name: Brocolli
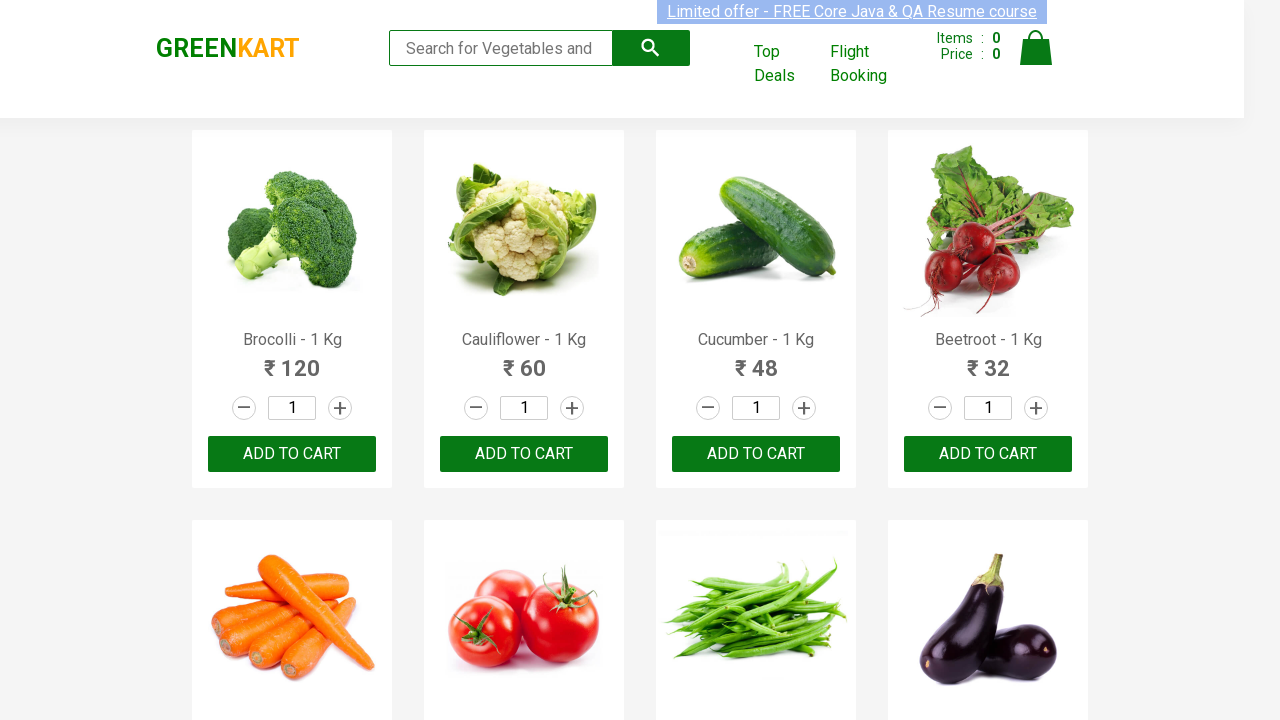

Located all 'ADD TO CART' buttons for product: Brocolli
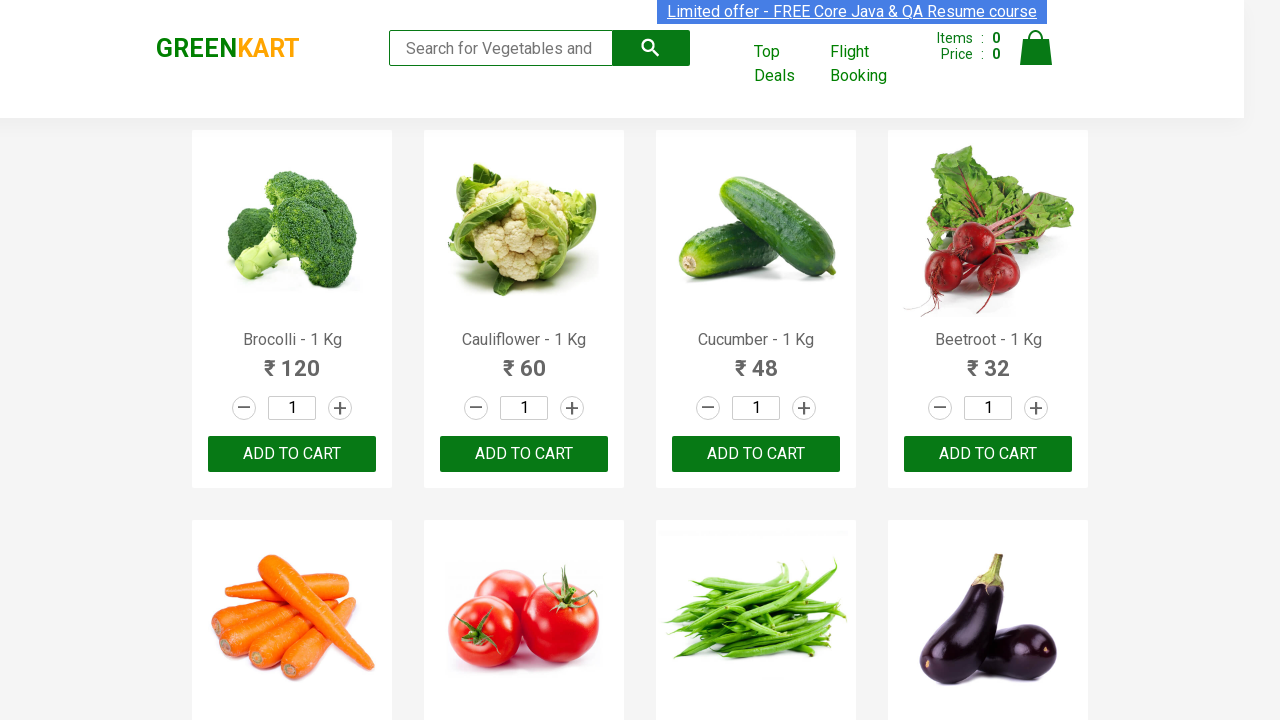

Clicked 'ADD TO CART' button for Brocolli at (292, 454) on xpath=//button[text()='ADD TO CART'] >> nth=0
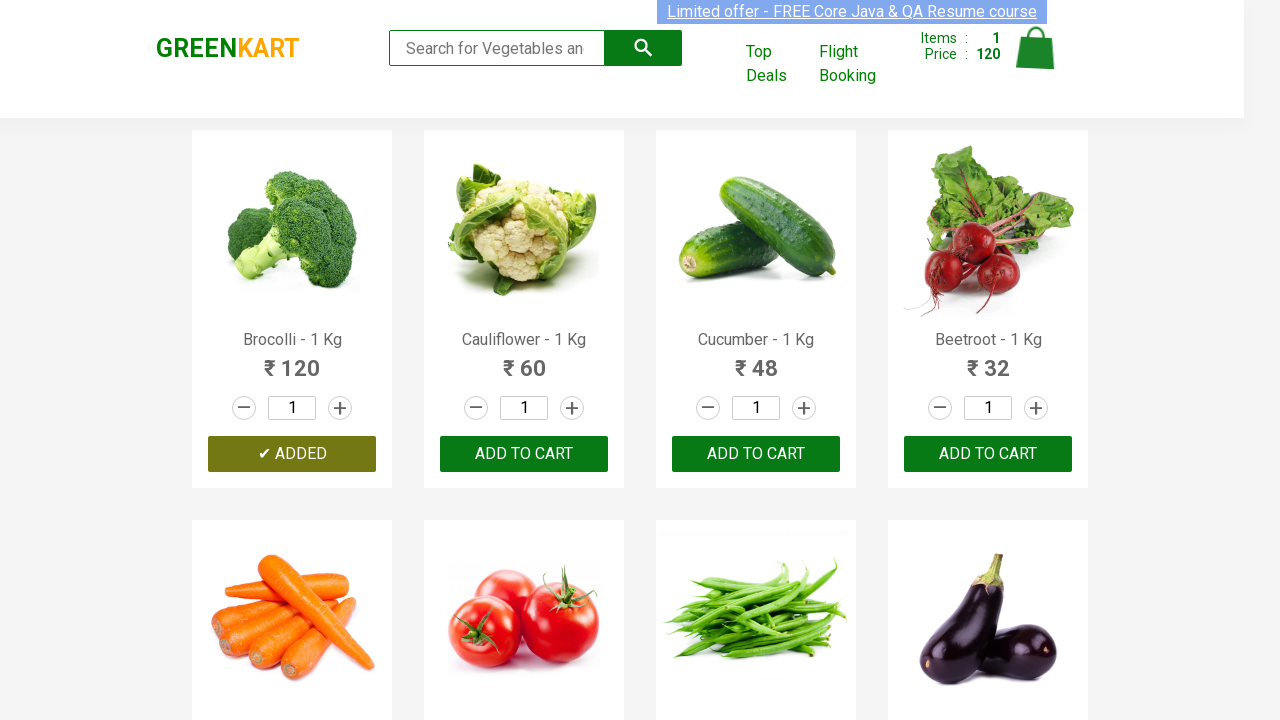

Got product text: Cauliflower - 1 Kg
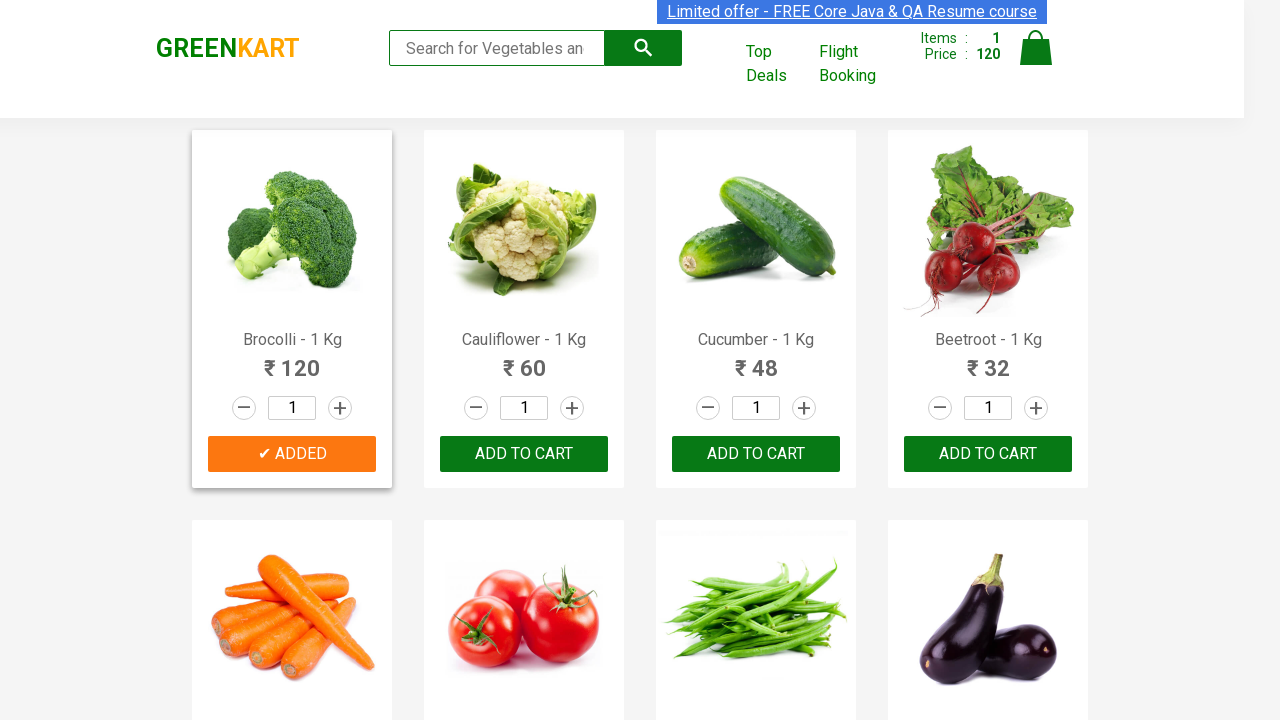

Extracted product name: Cauliflower
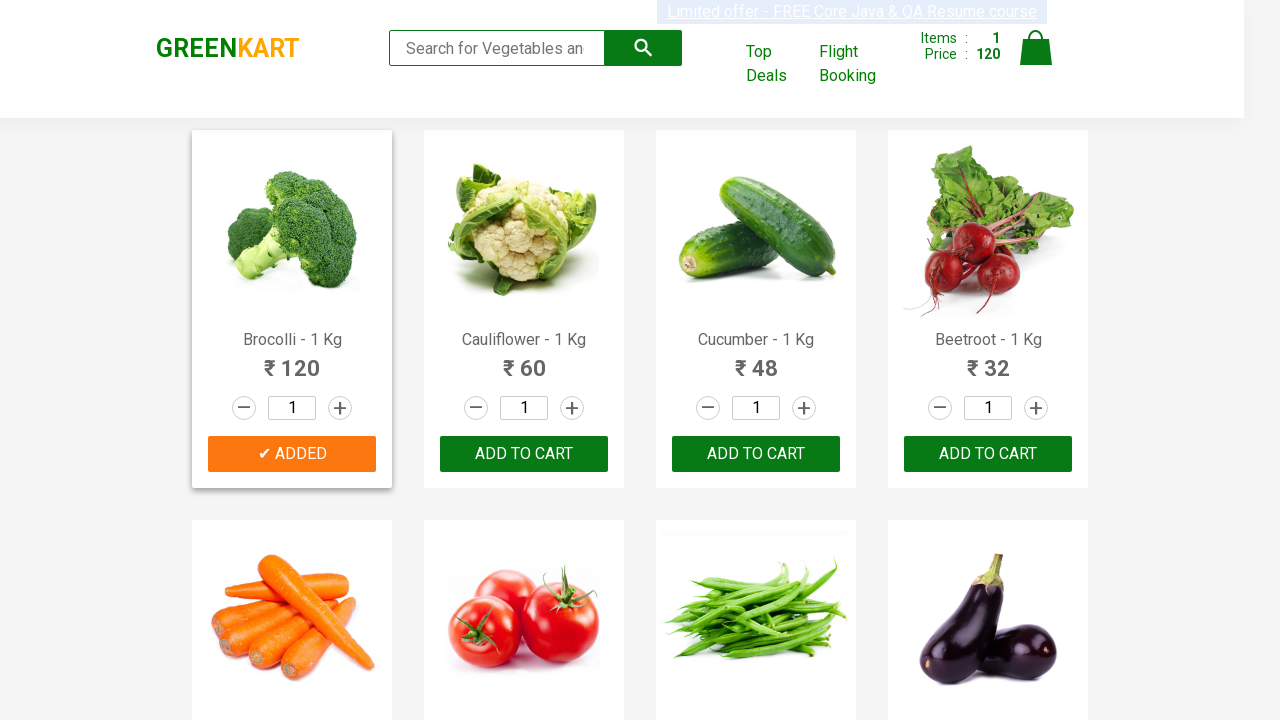

Got product text: Cucumber - 1 Kg
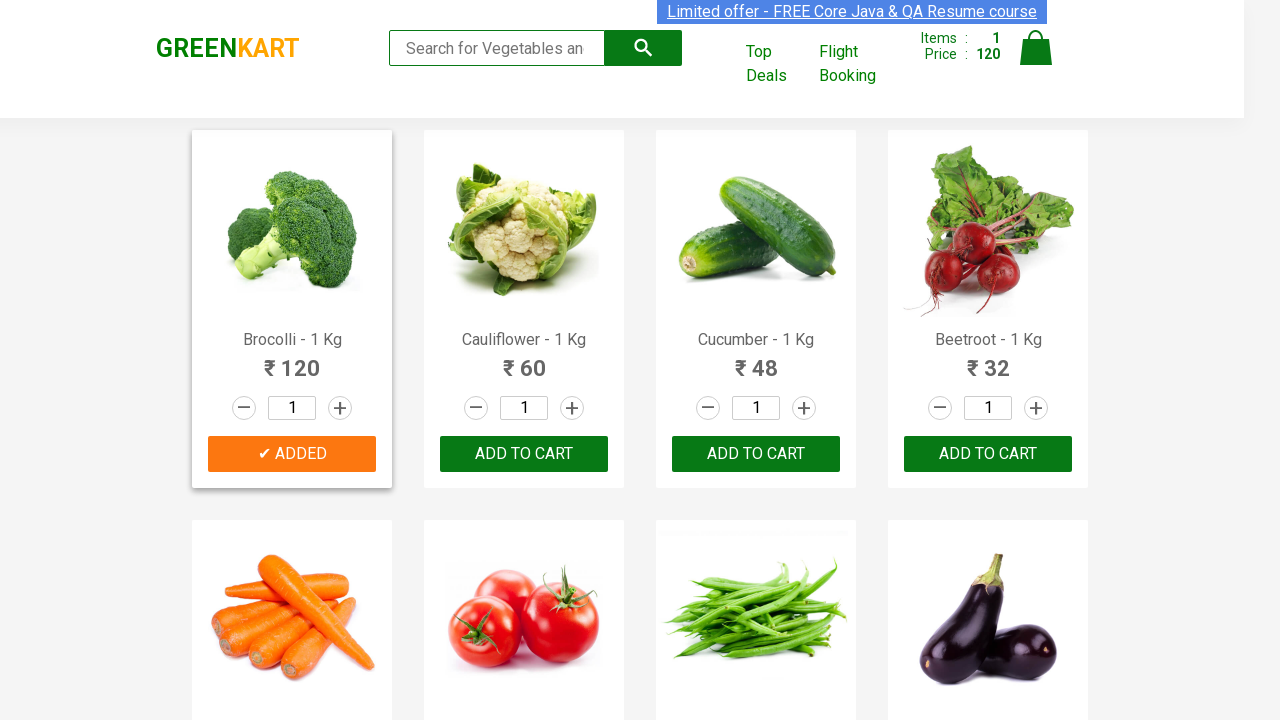

Extracted product name: Cucumber
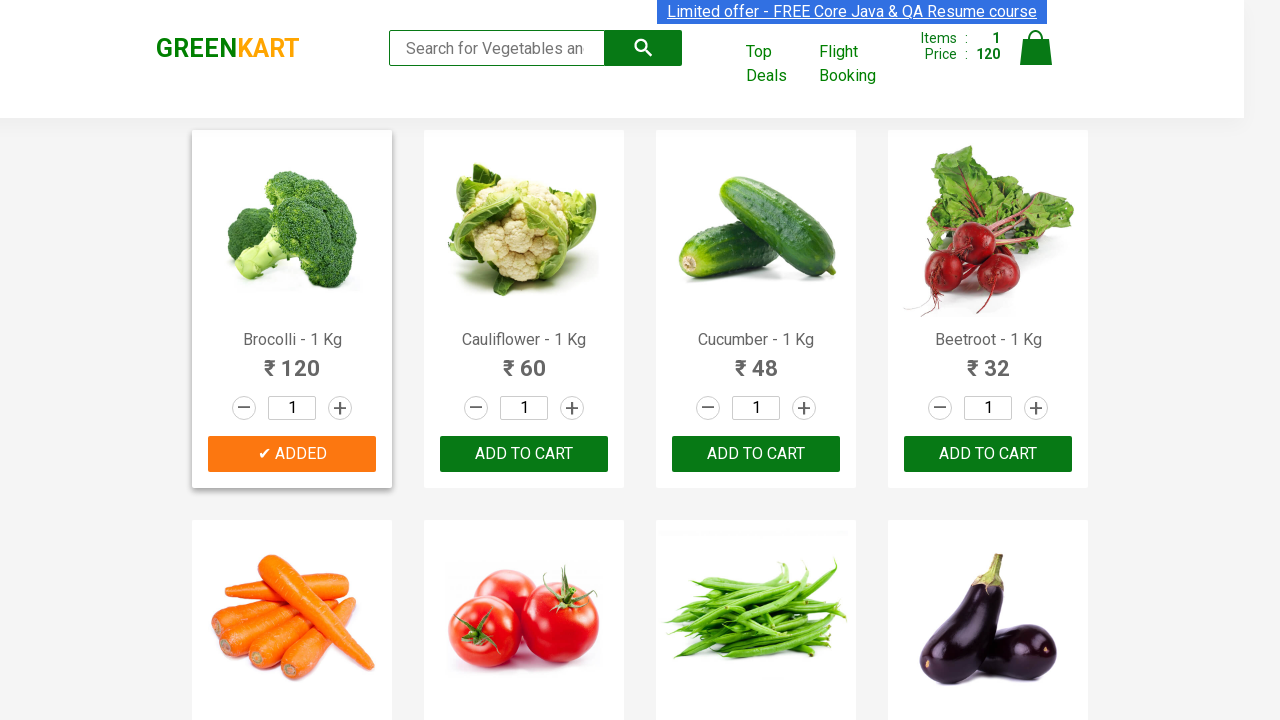

Located all 'ADD TO CART' buttons for product: Cucumber
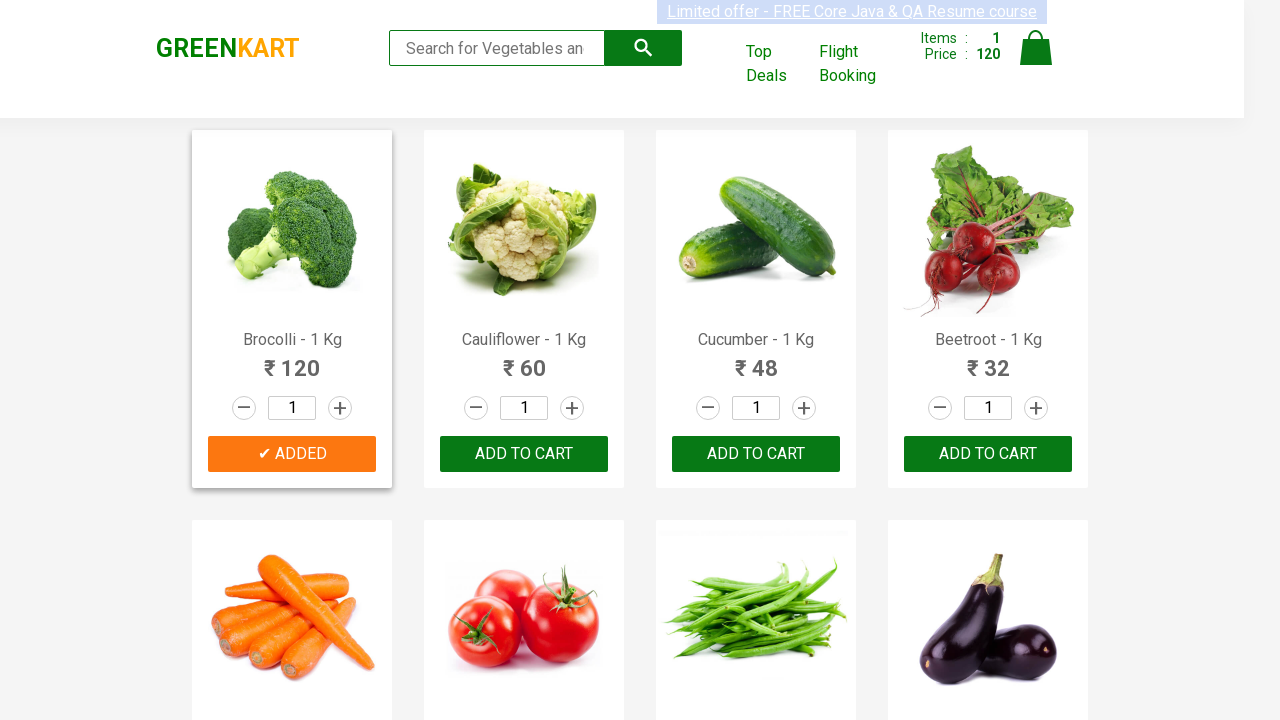

Clicked 'ADD TO CART' button for Cucumber at (988, 454) on xpath=//button[text()='ADD TO CART'] >> nth=2
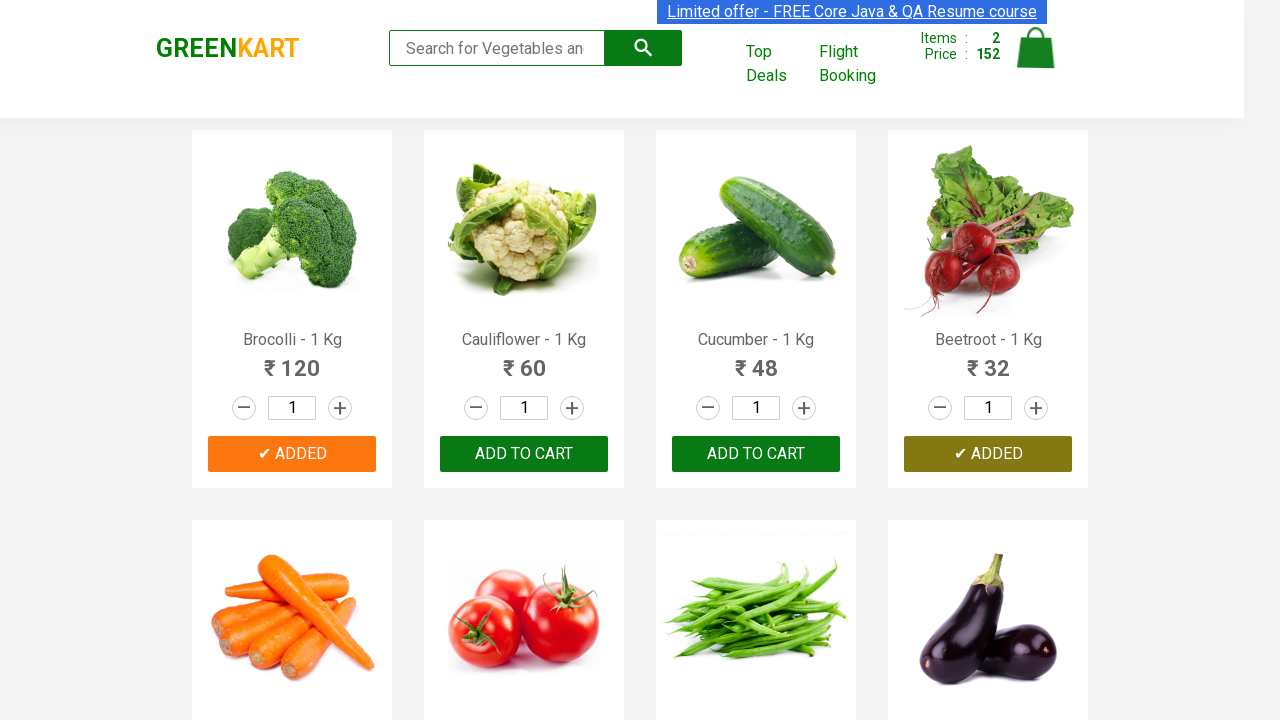

Got product text: Beetroot - 1 Kg
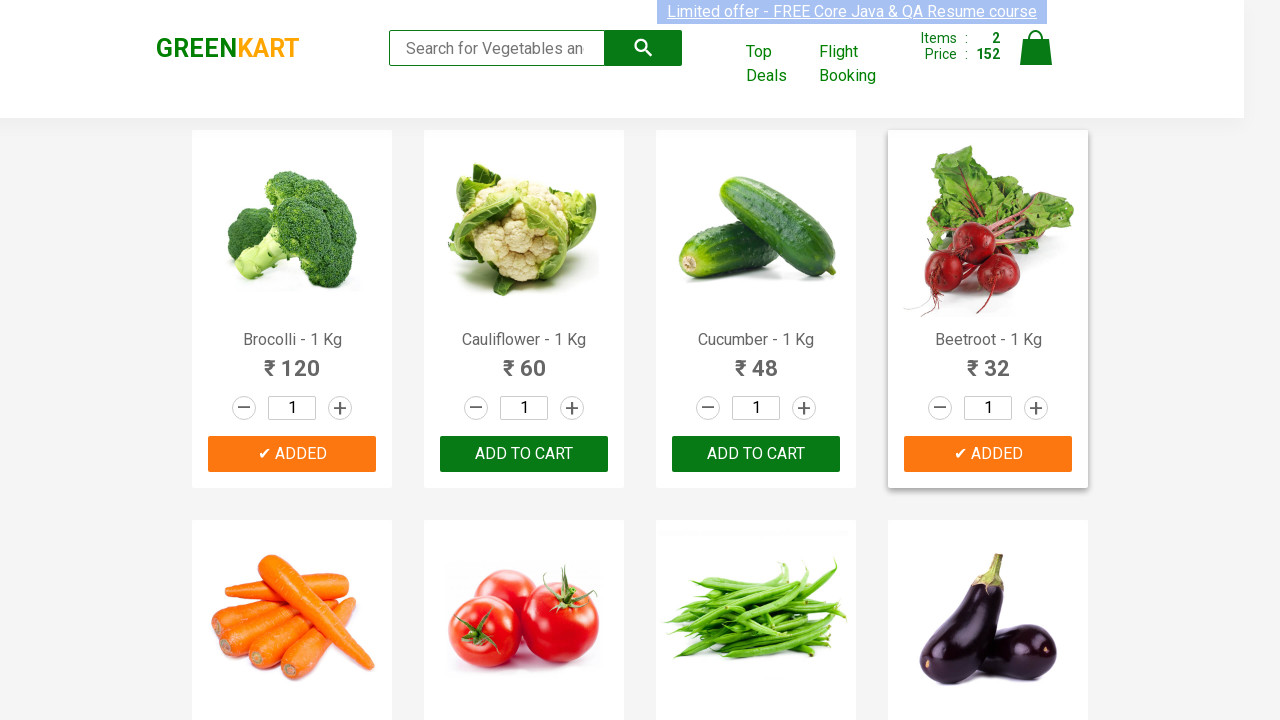

Extracted product name: Beetroot
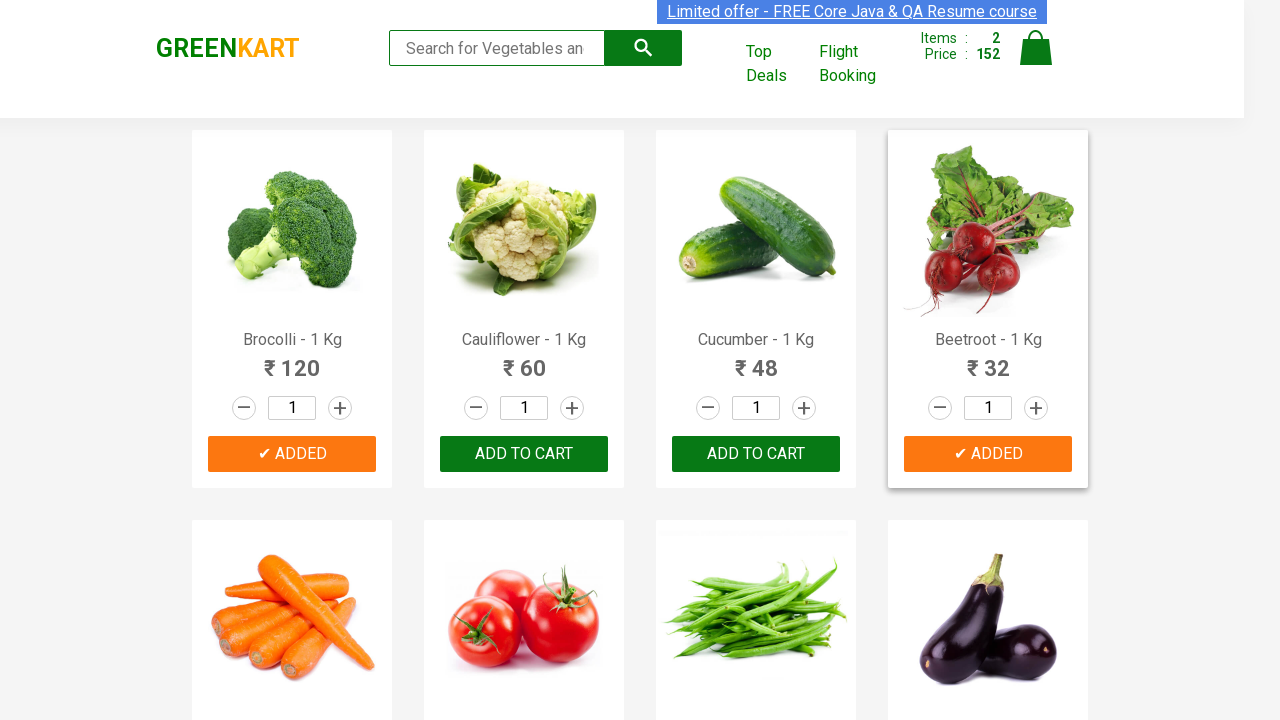

Located all 'ADD TO CART' buttons for product: Beetroot
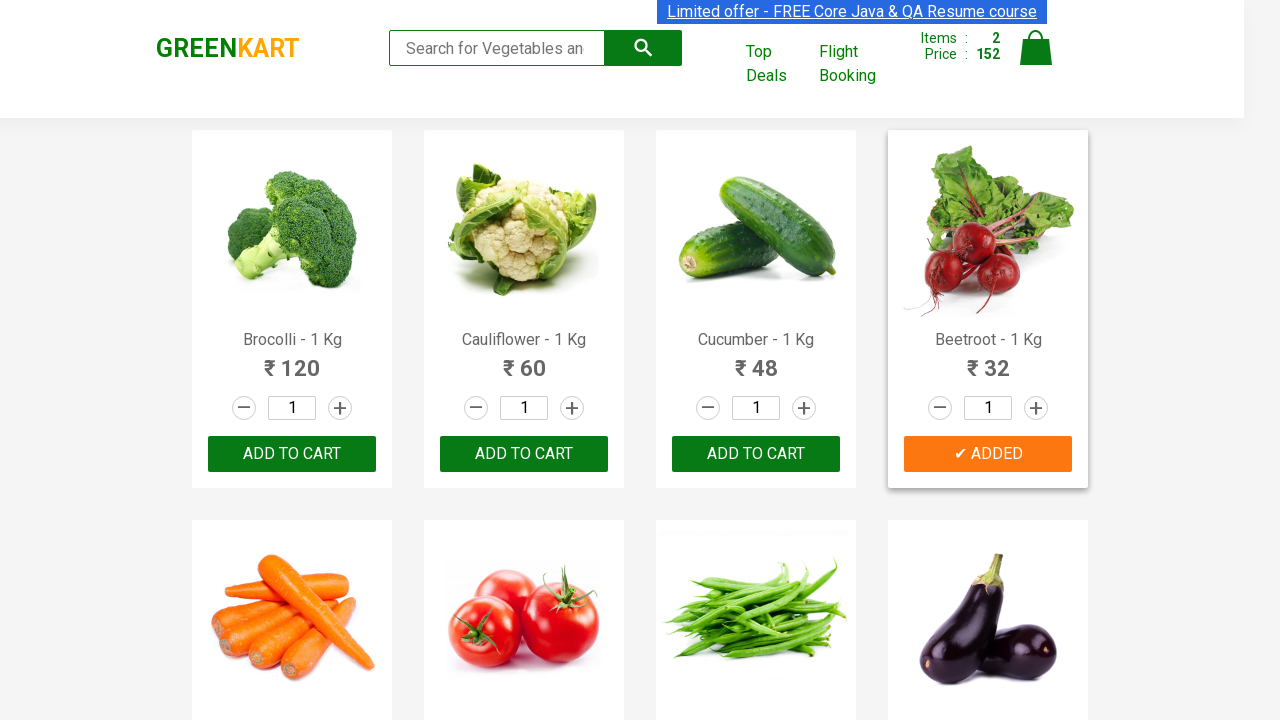

Clicked 'ADD TO CART' button for Beetroot at (292, 360) on xpath=//button[text()='ADD TO CART'] >> nth=3
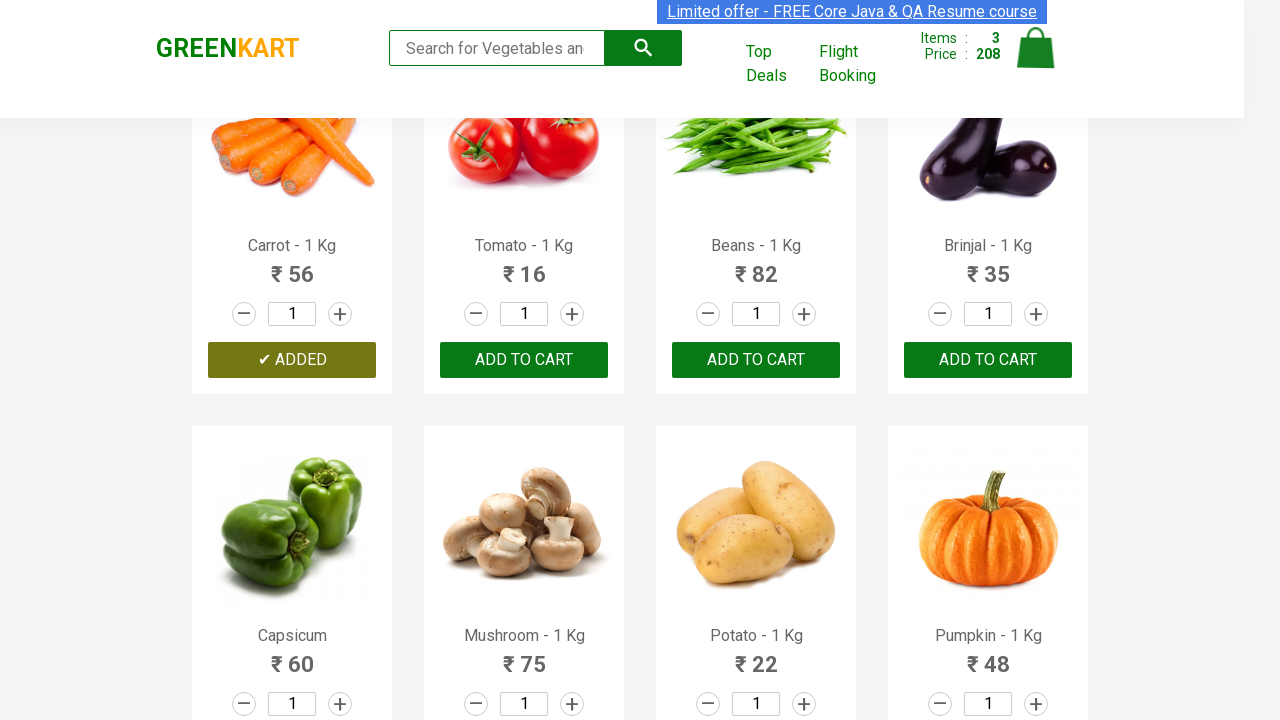

Got product text: Carrot - 1 Kg
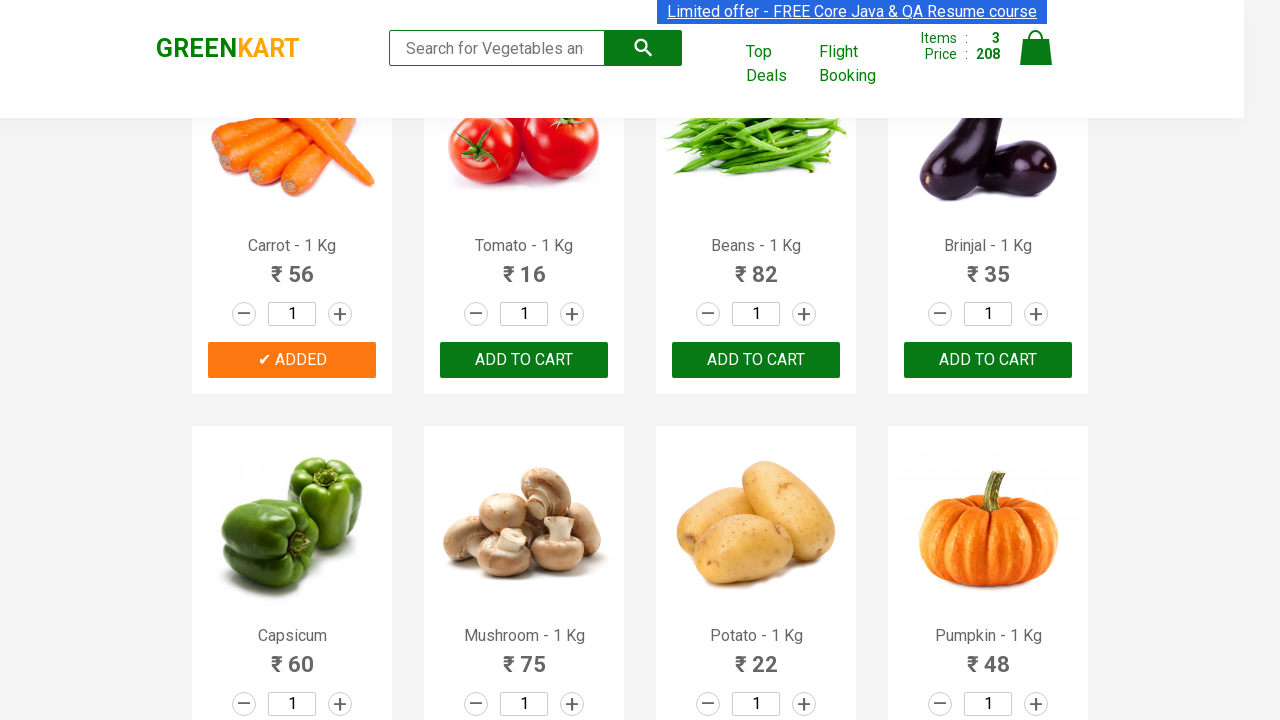

Extracted product name: Carrot
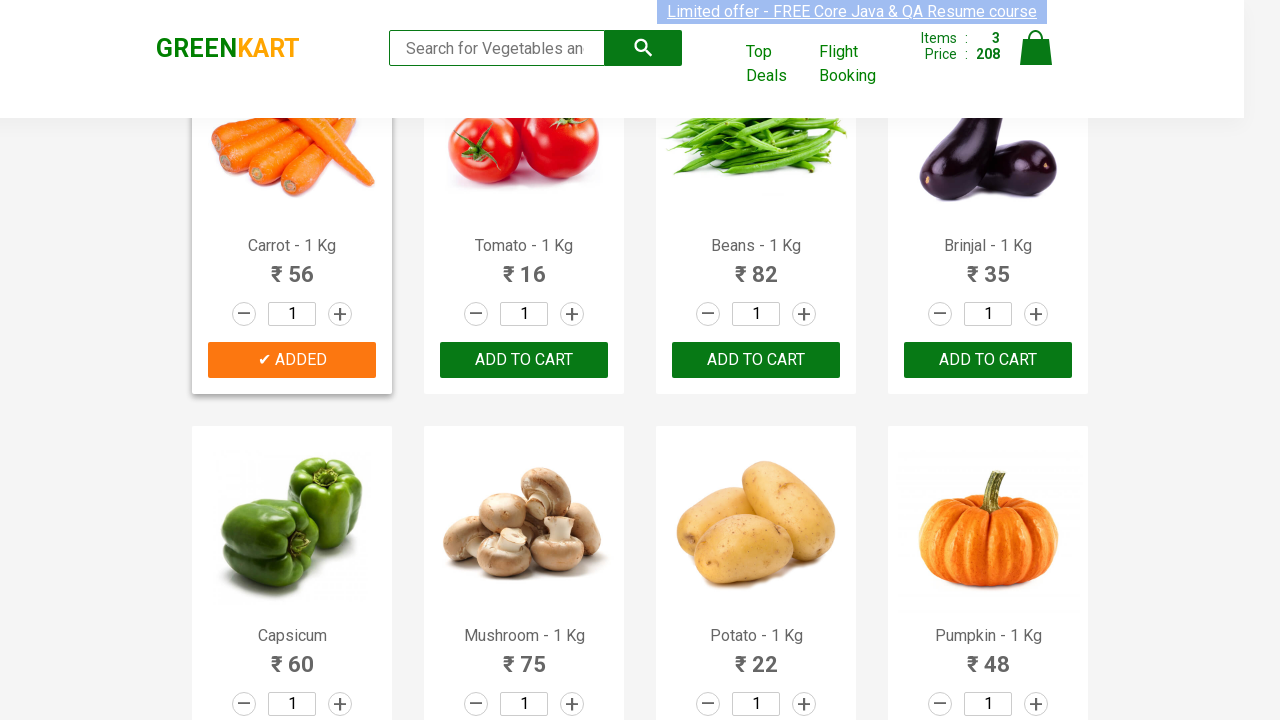

Got product text: Tomato - 1 Kg
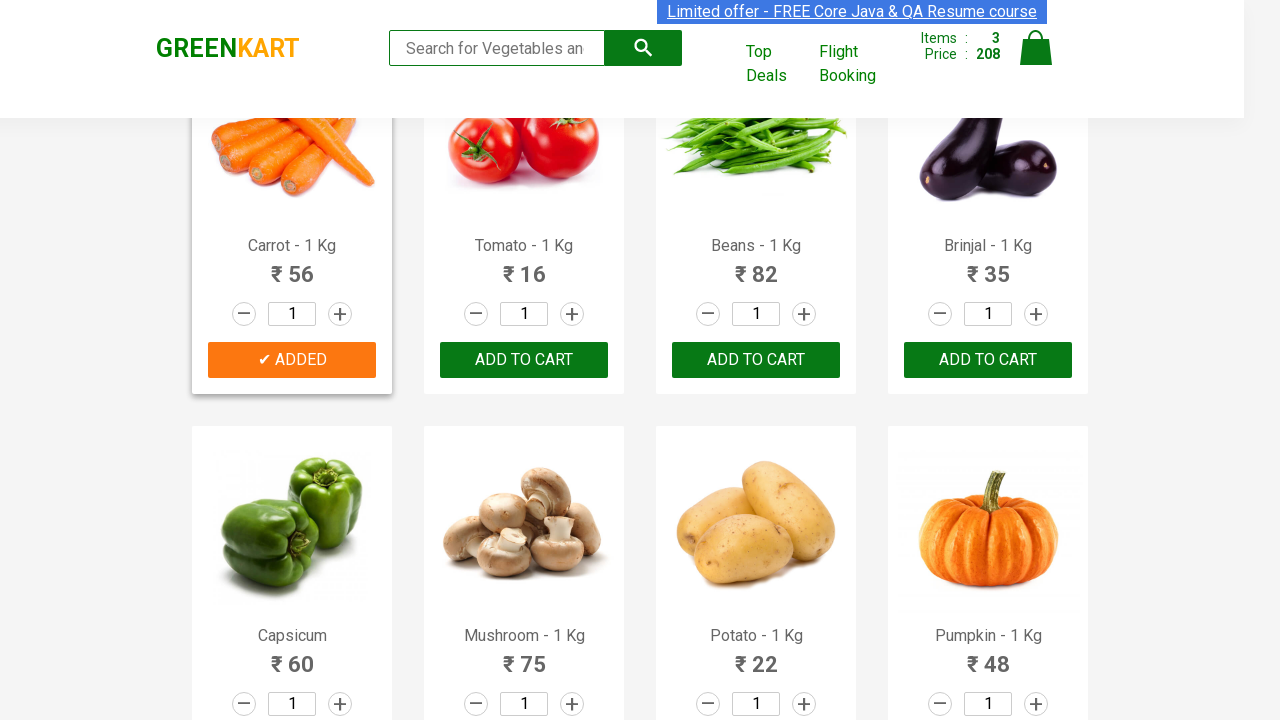

Extracted product name: Tomato
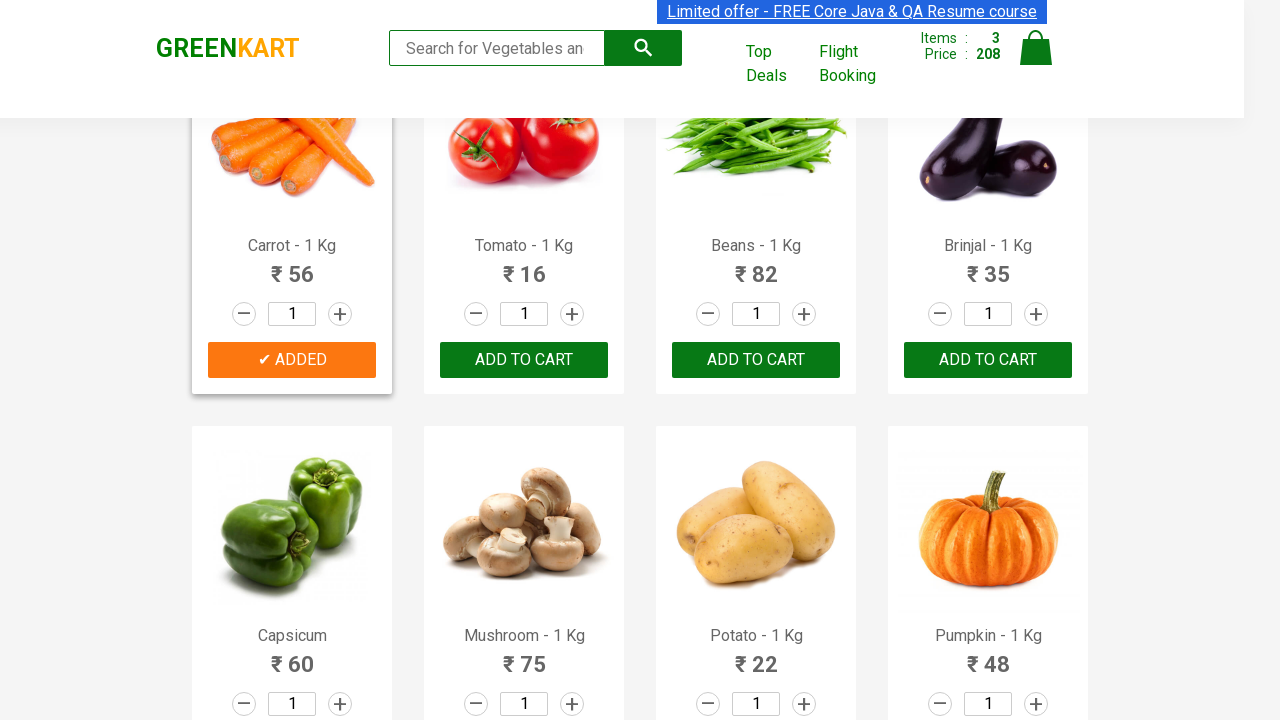

Got product text: Beans - 1 Kg
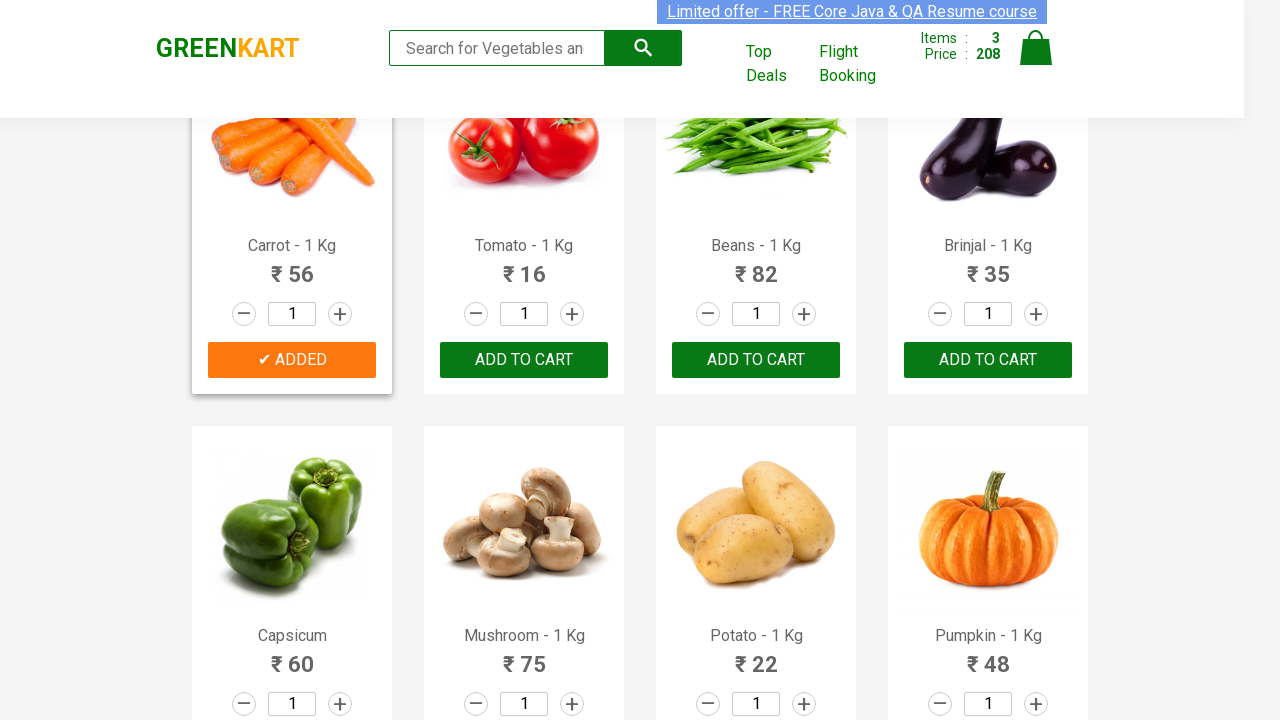

Extracted product name: Beans
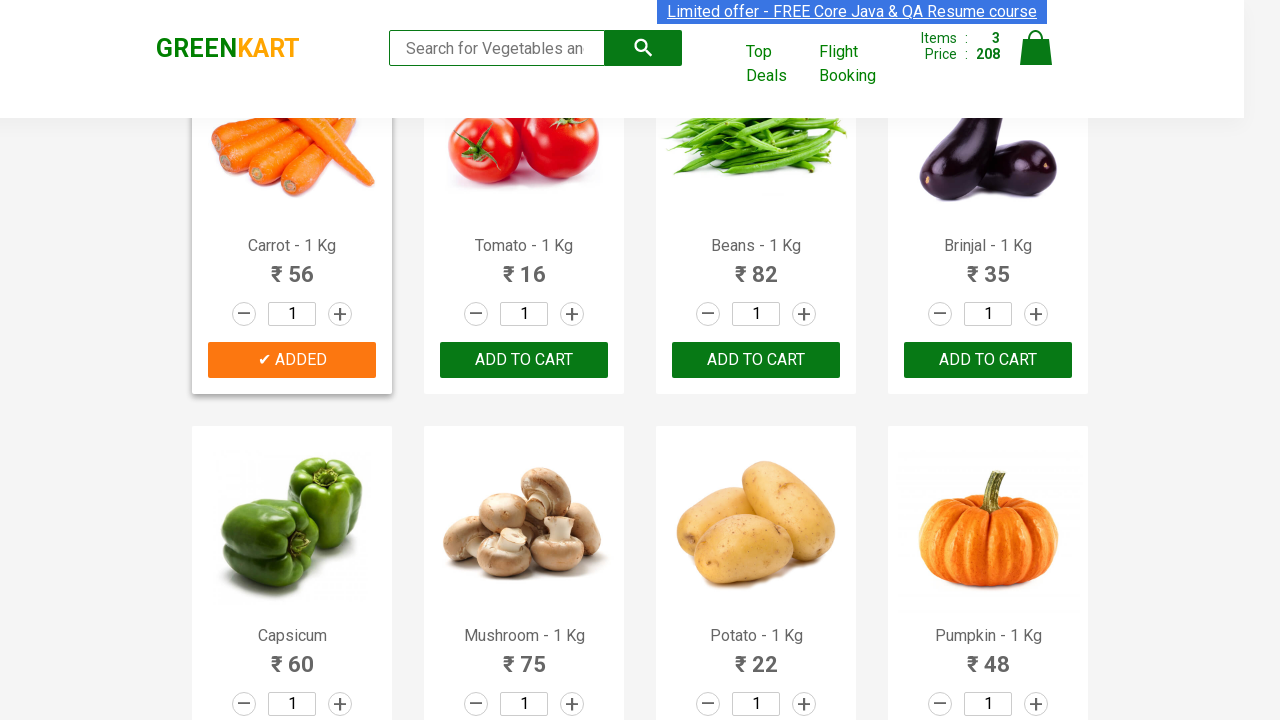

Got product text: Brinjal - 1 Kg
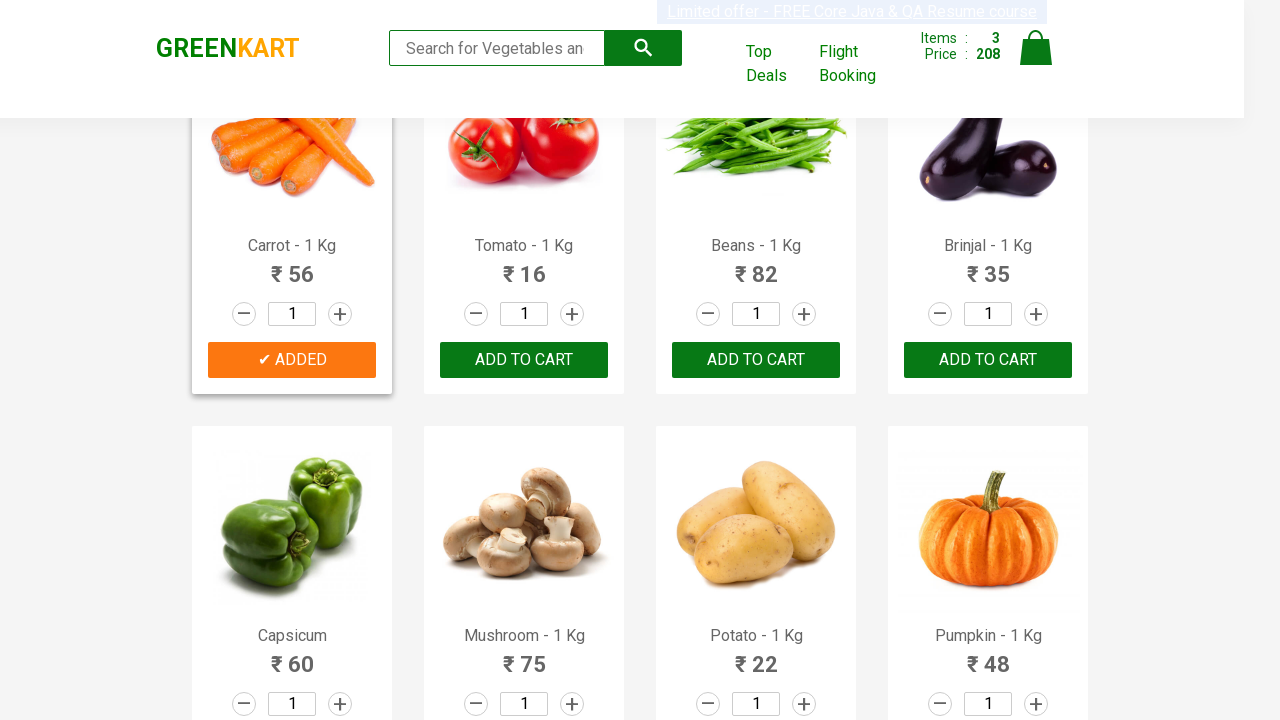

Extracted product name: Brinjal
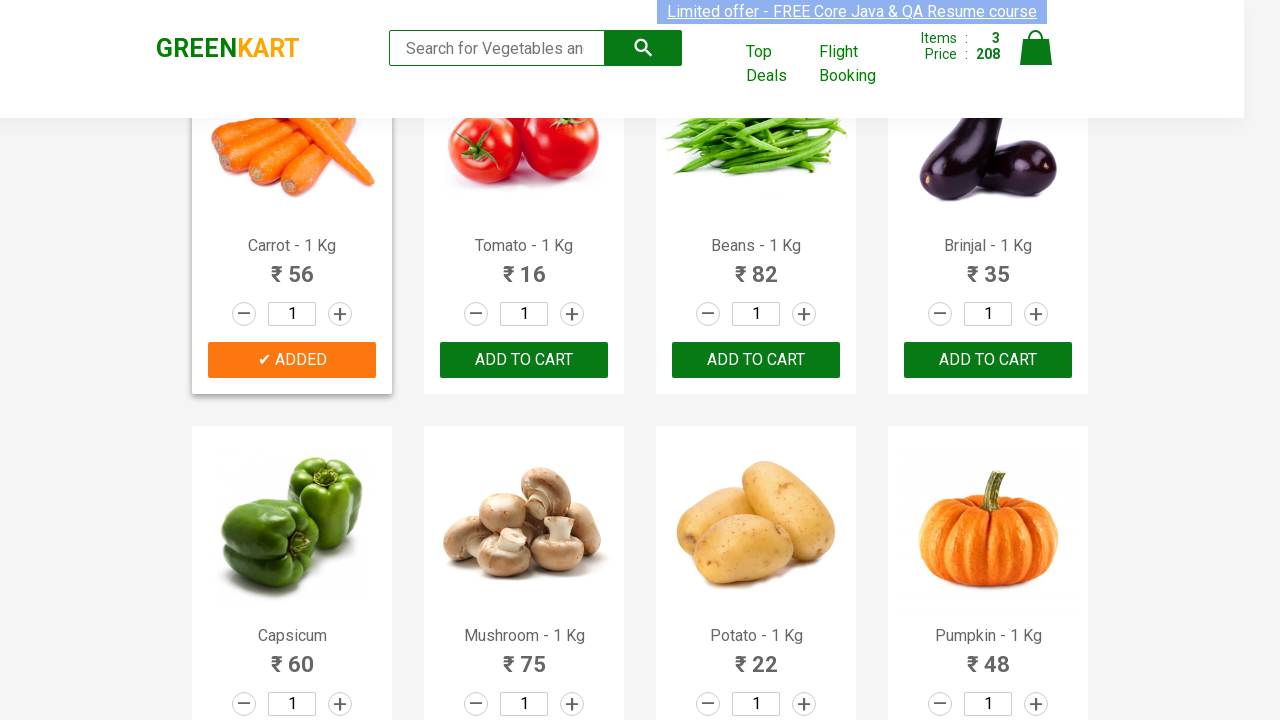

Got product text: Capsicum
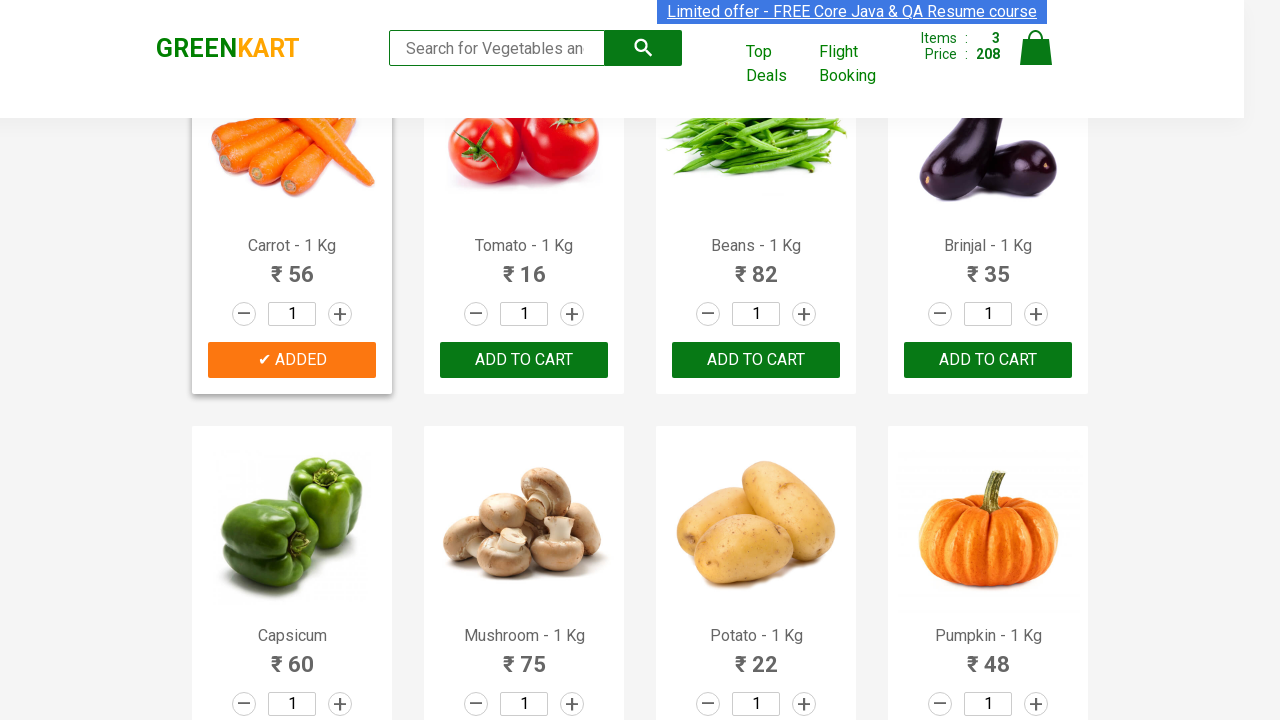

Extracted product name: Capsicum
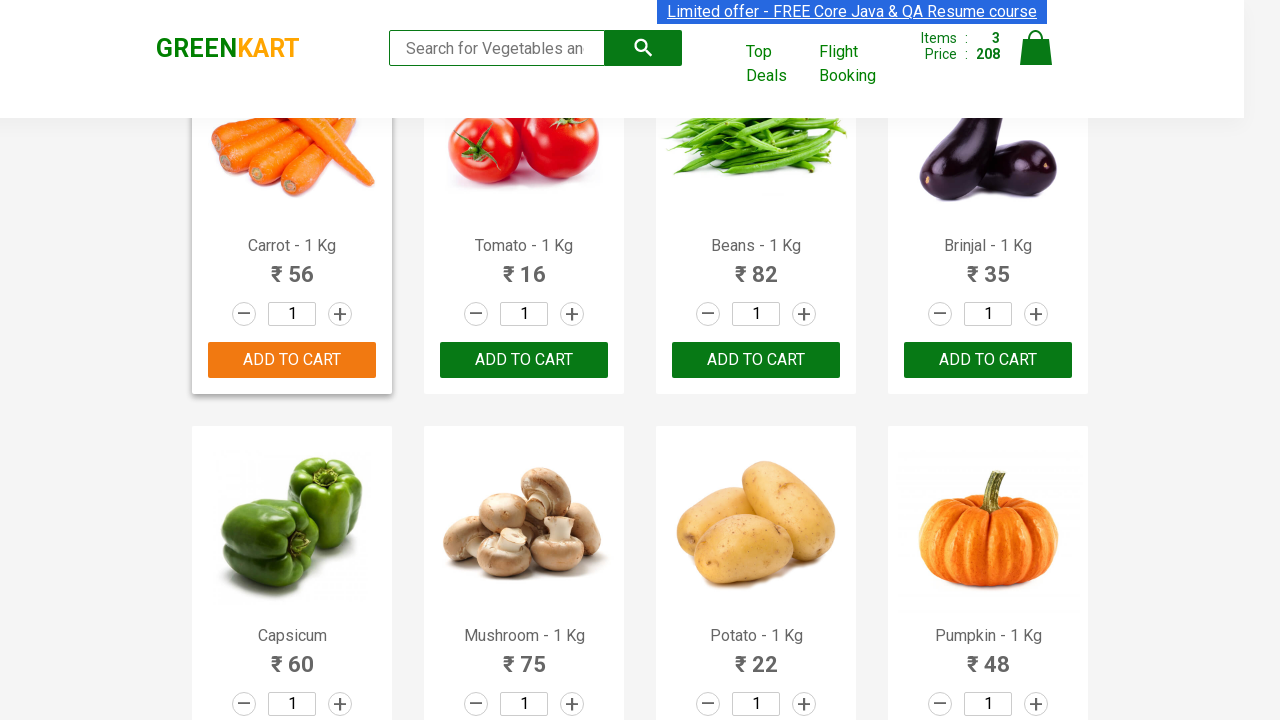

Got product text: Mushroom - 1 Kg
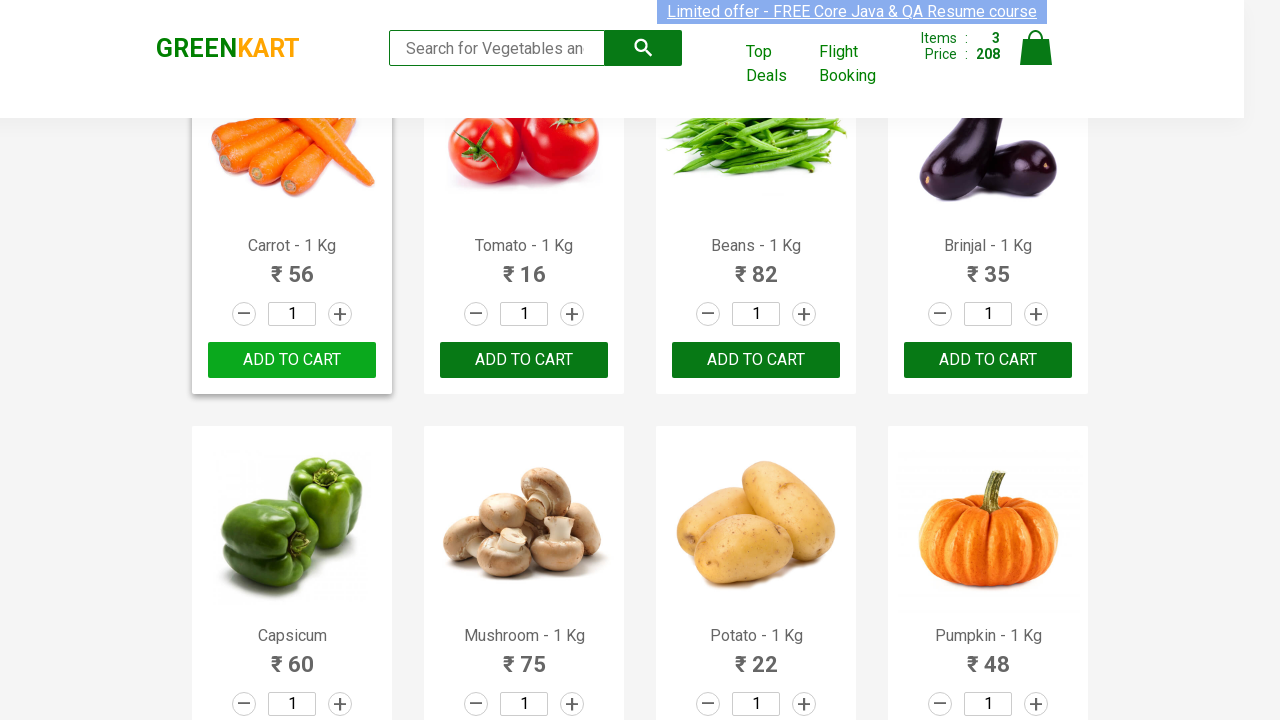

Extracted product name: Mushroom
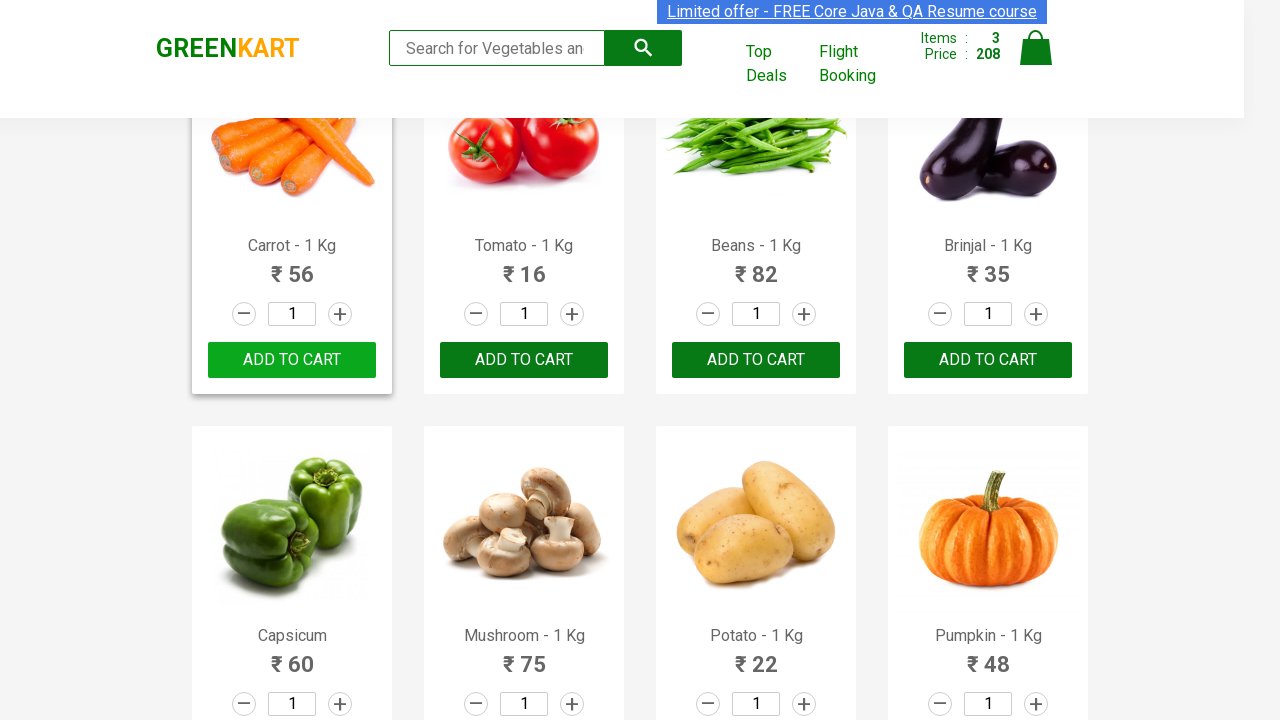

Got product text: Potato - 1 Kg
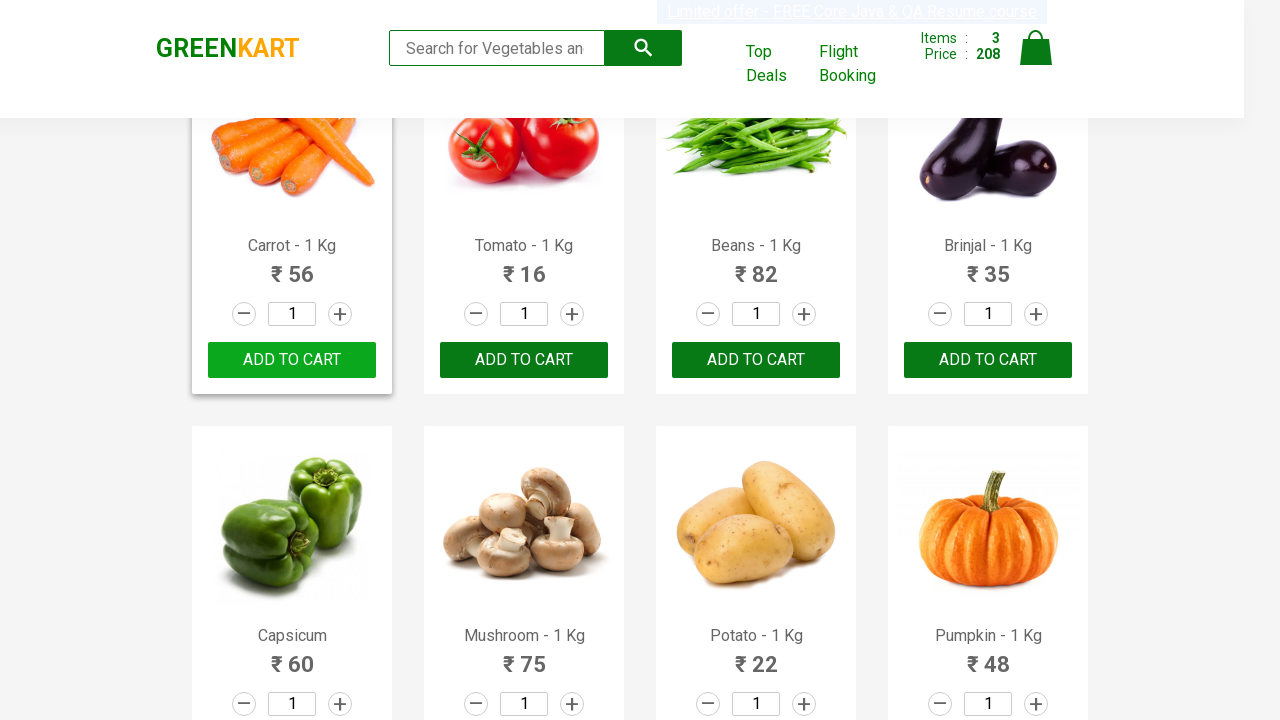

Extracted product name: Potato
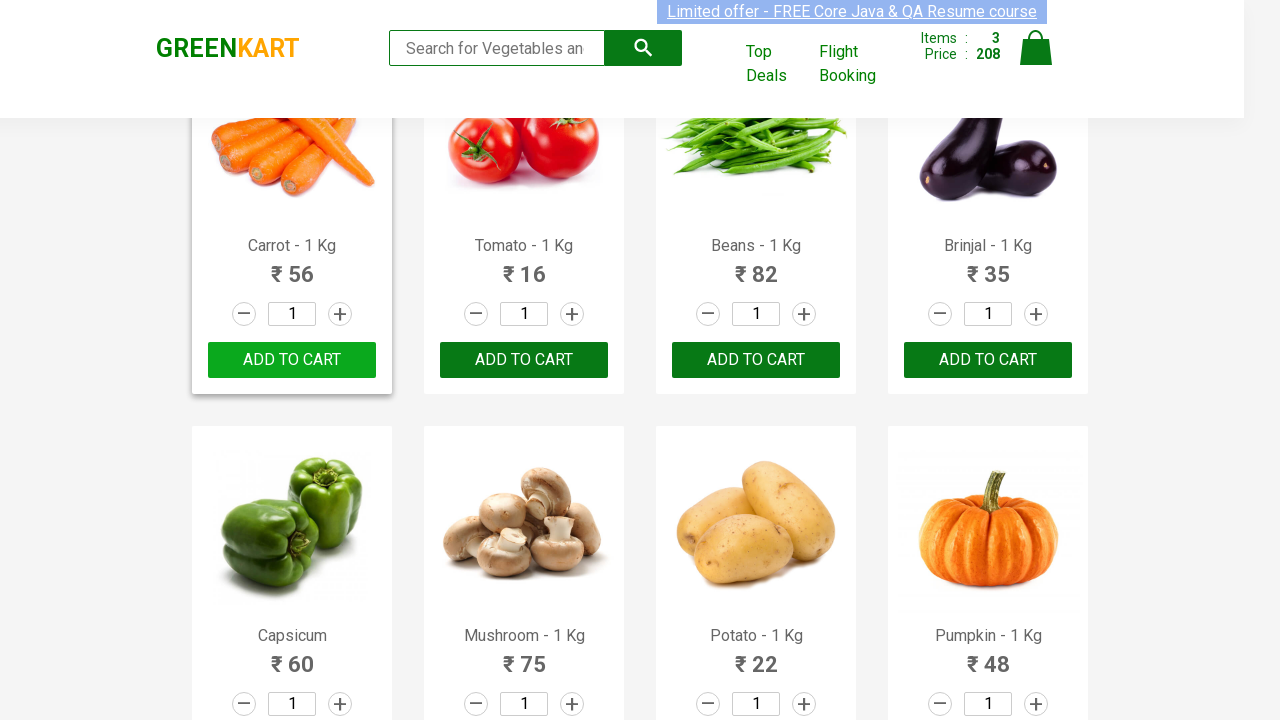

Got product text: Pumpkin - 1 Kg
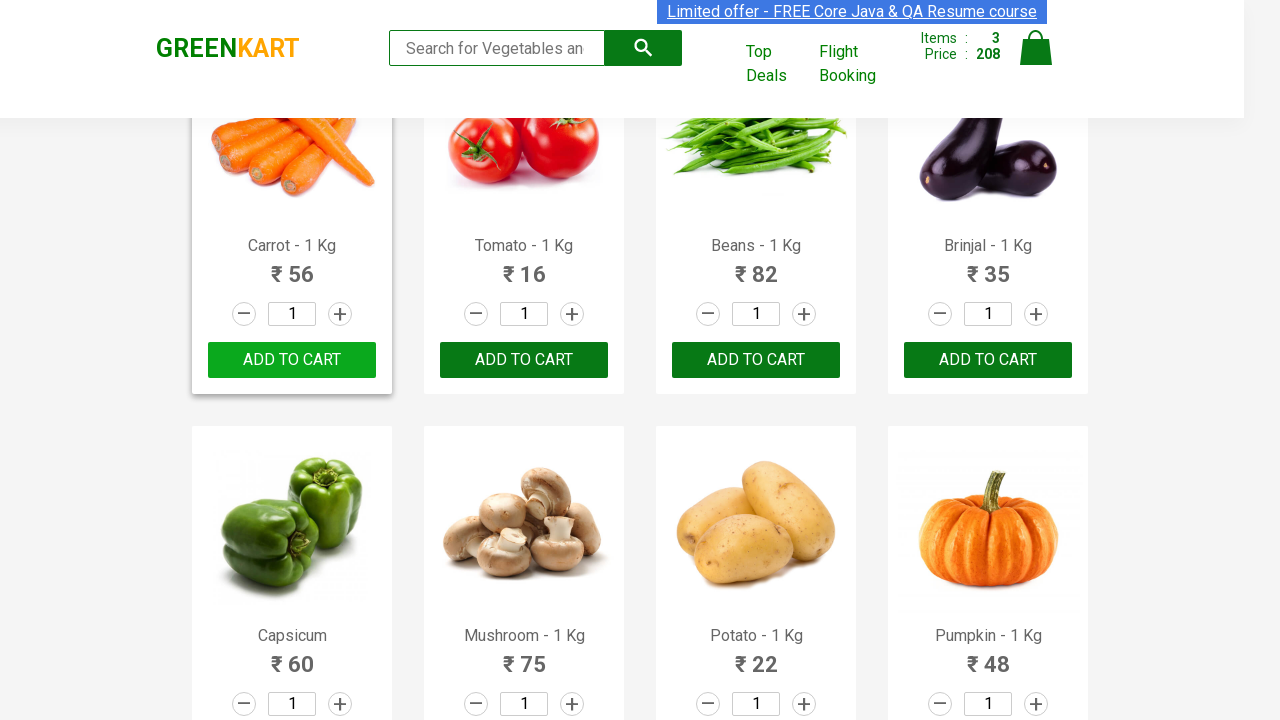

Extracted product name: Pumpkin
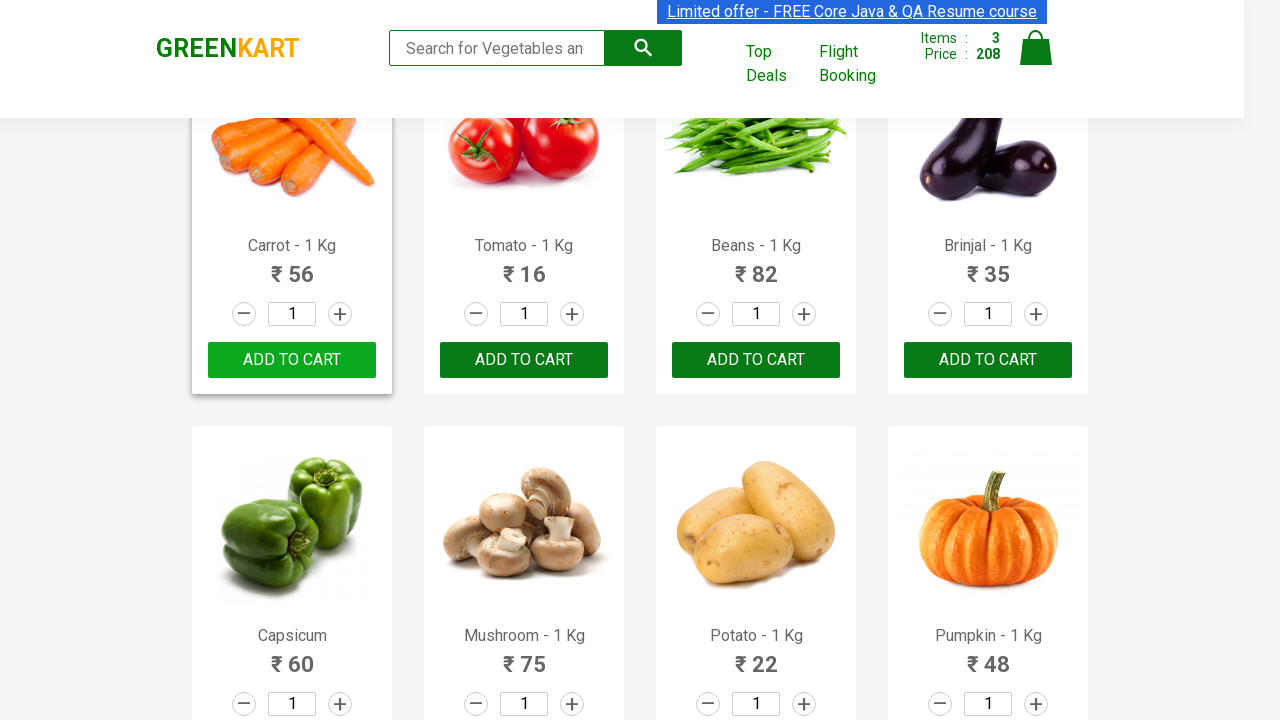

Got product text: Corn - 1 Kg
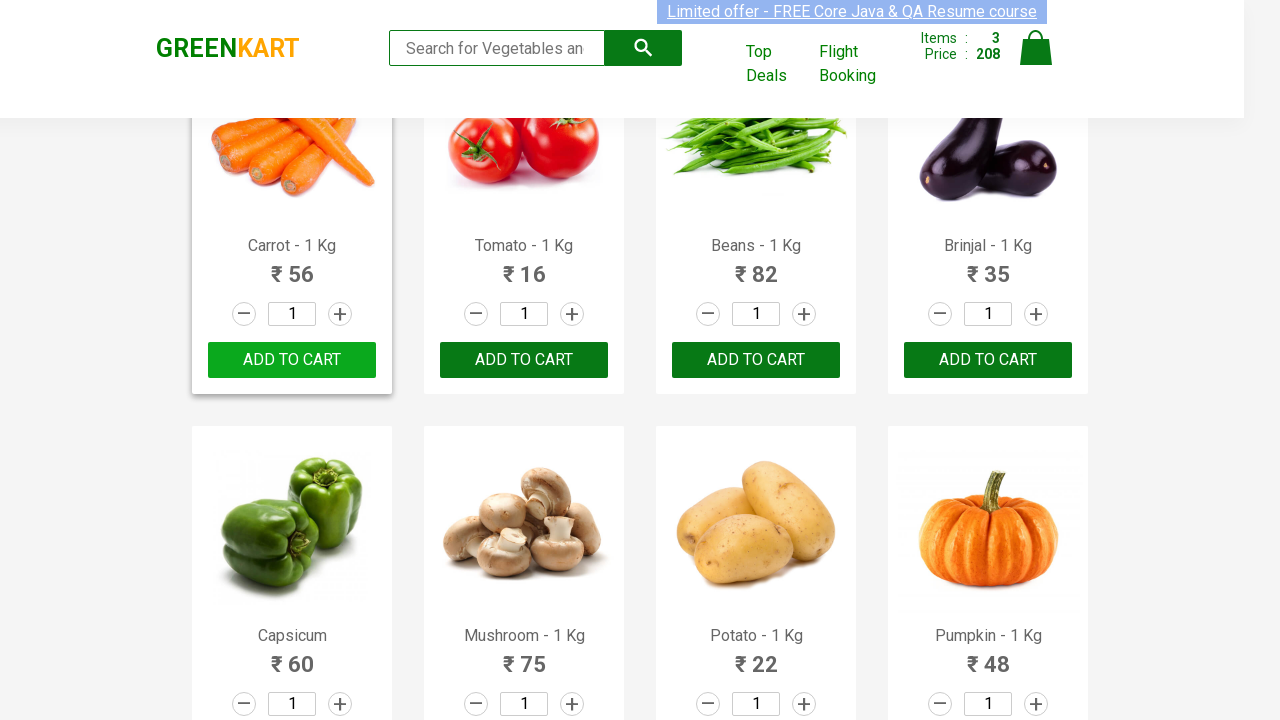

Extracted product name: Corn
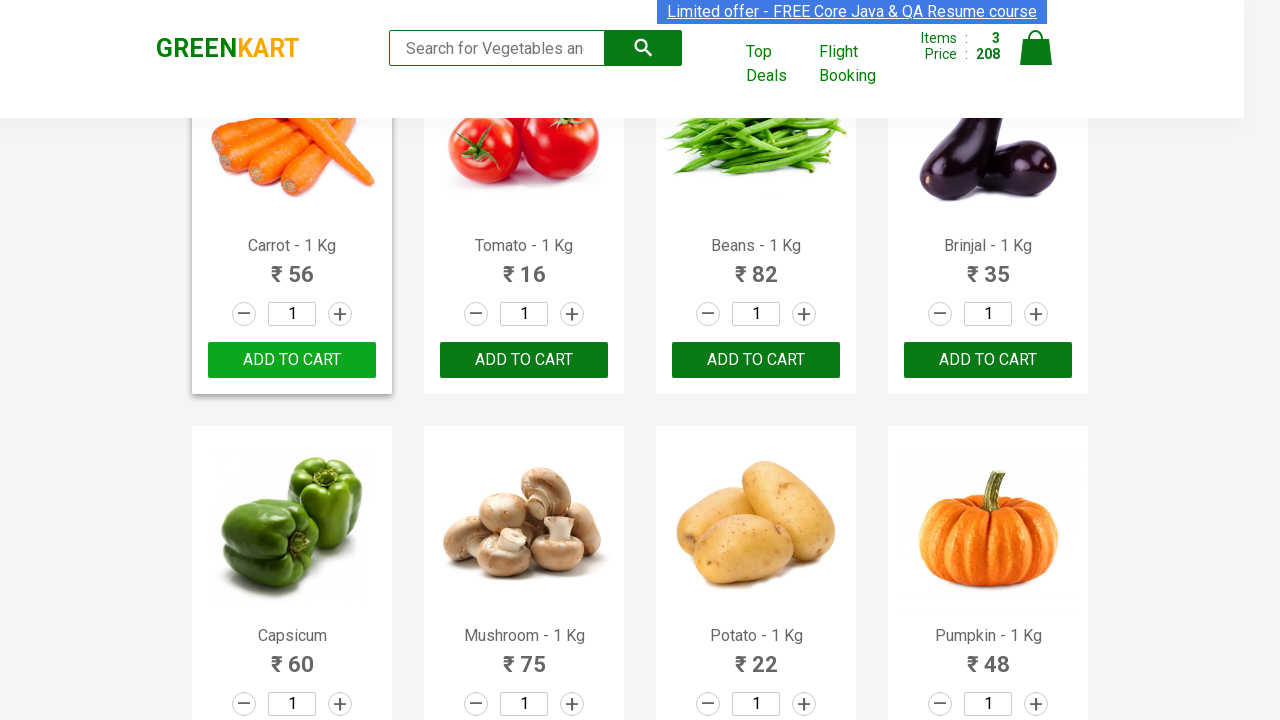

Got product text: Onion - 1 Kg
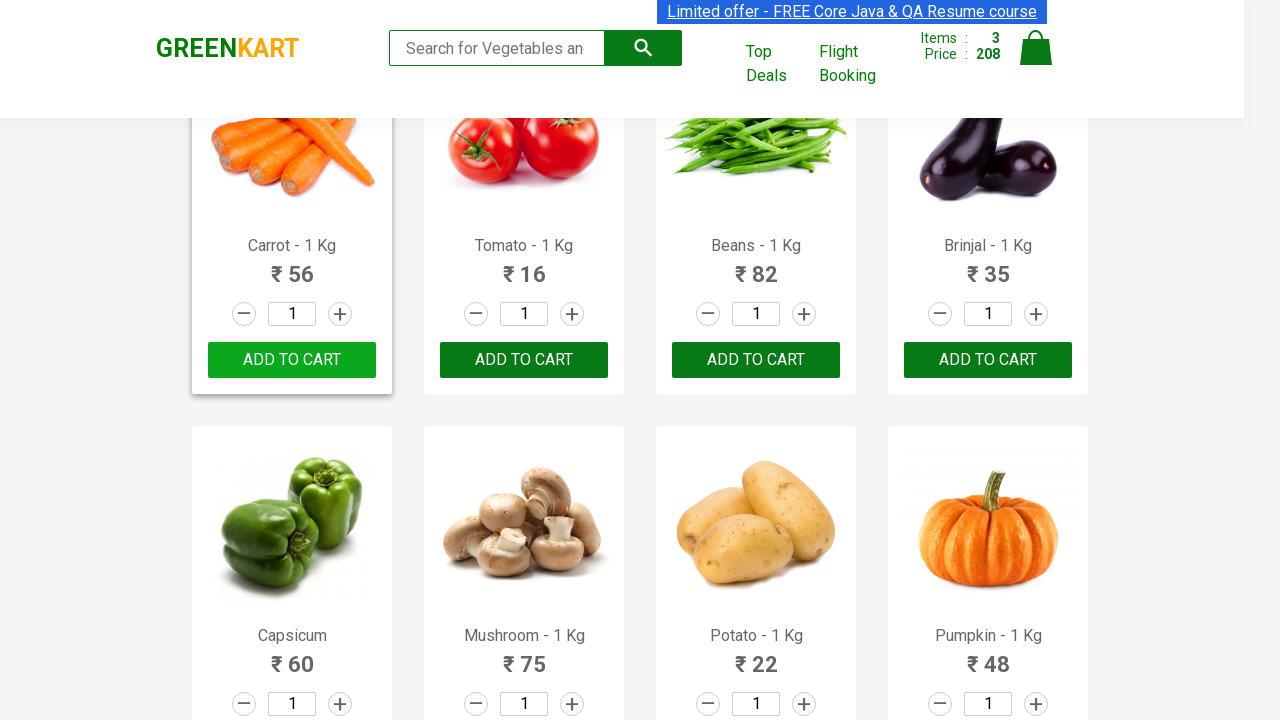

Extracted product name: Onion
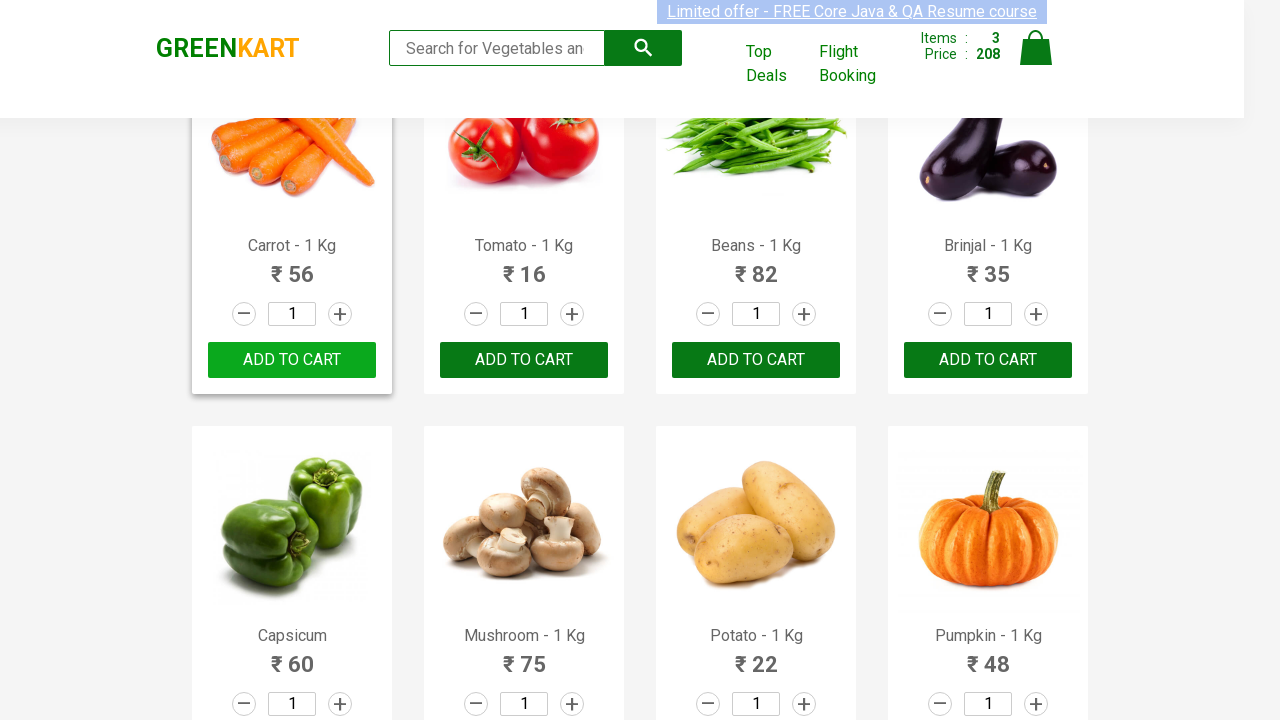

Got product text: Apple - 1 Kg
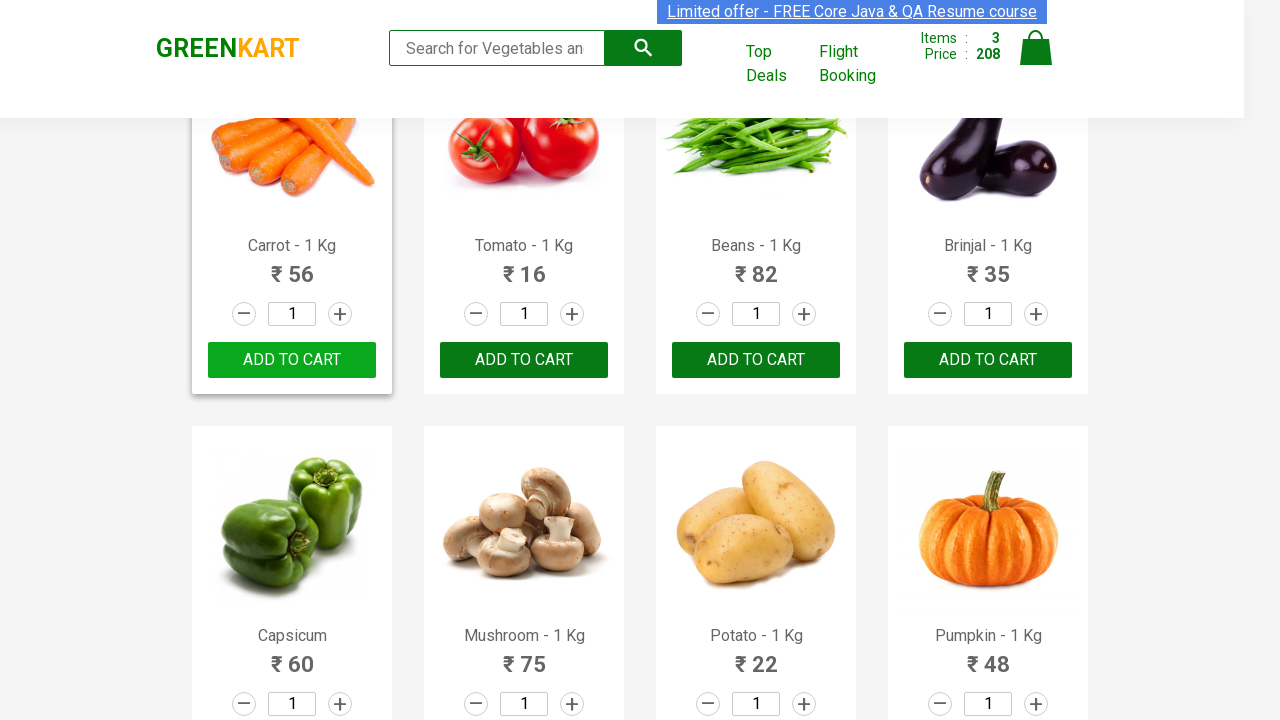

Extracted product name: Apple
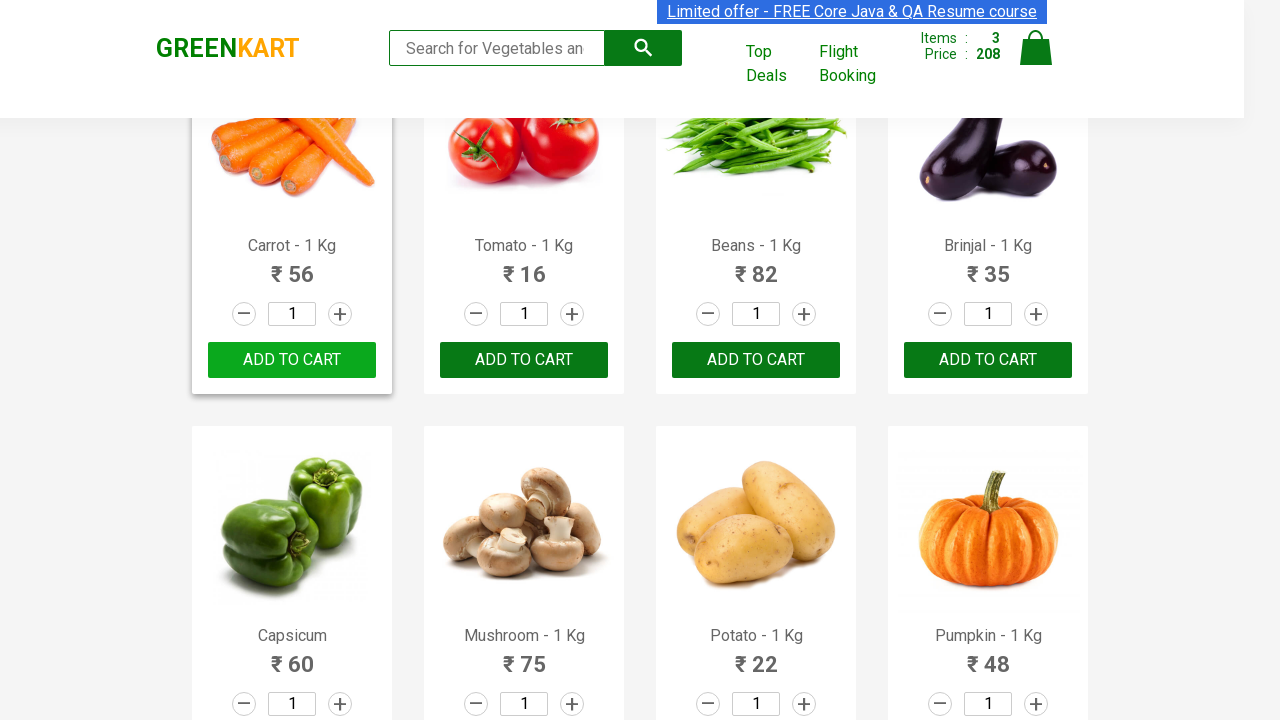

Got product text: Banana - 1 Kg
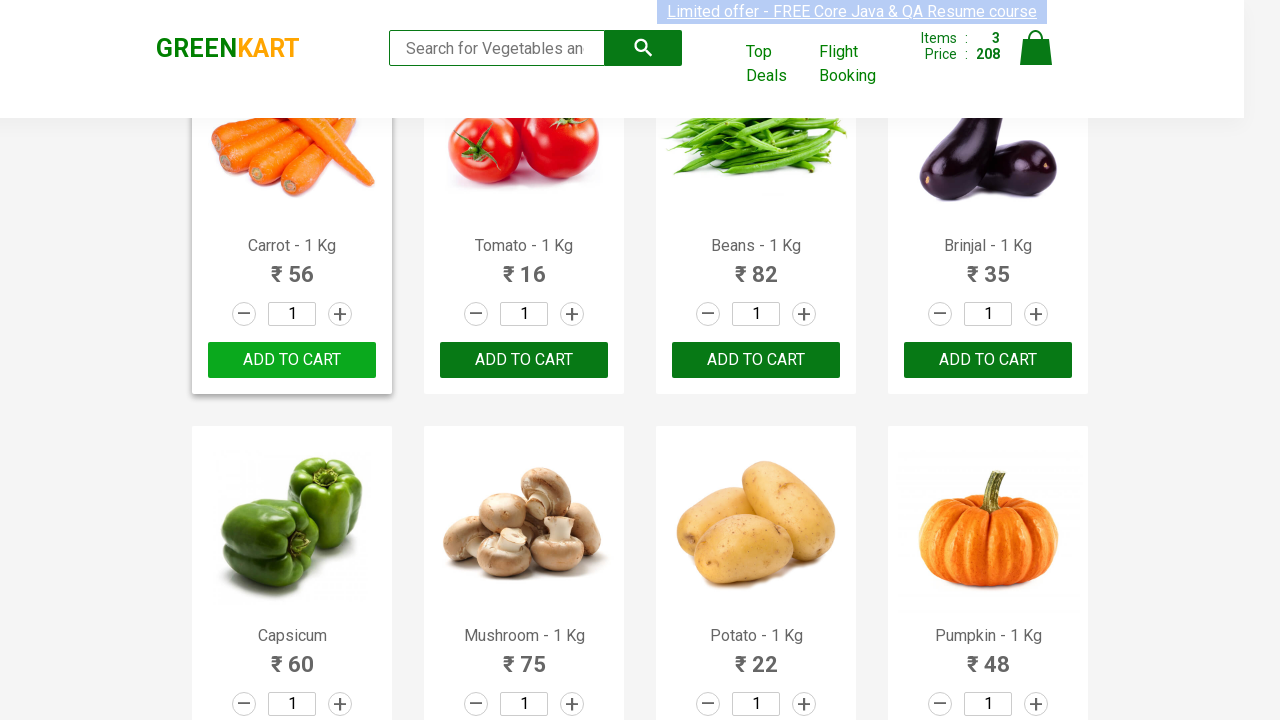

Extracted product name: Banana
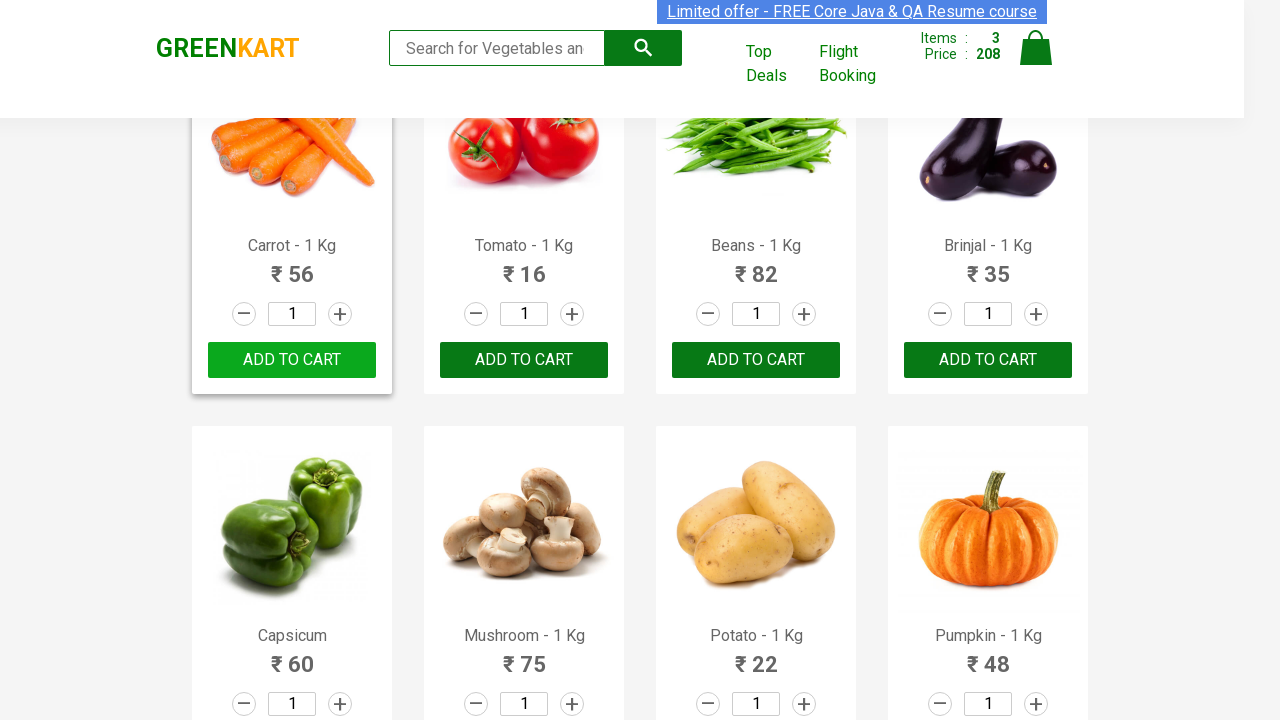

Got product text: Grapes - 1 Kg
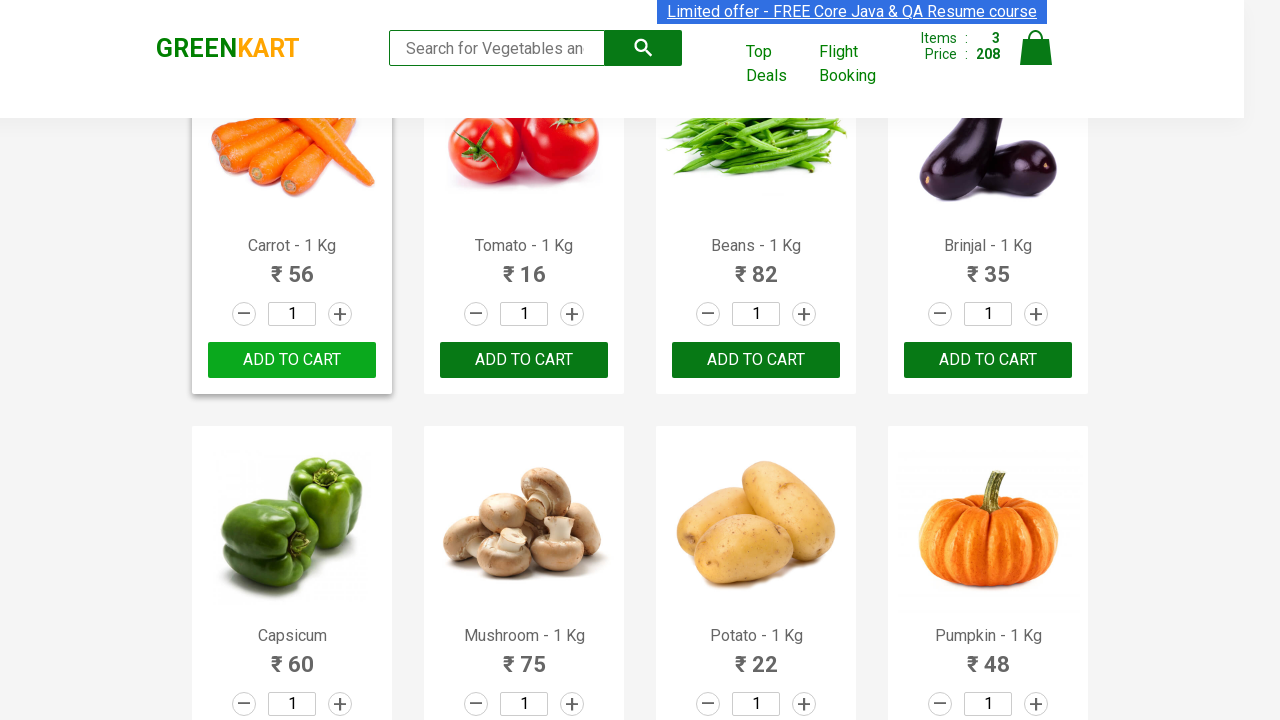

Extracted product name: Grapes
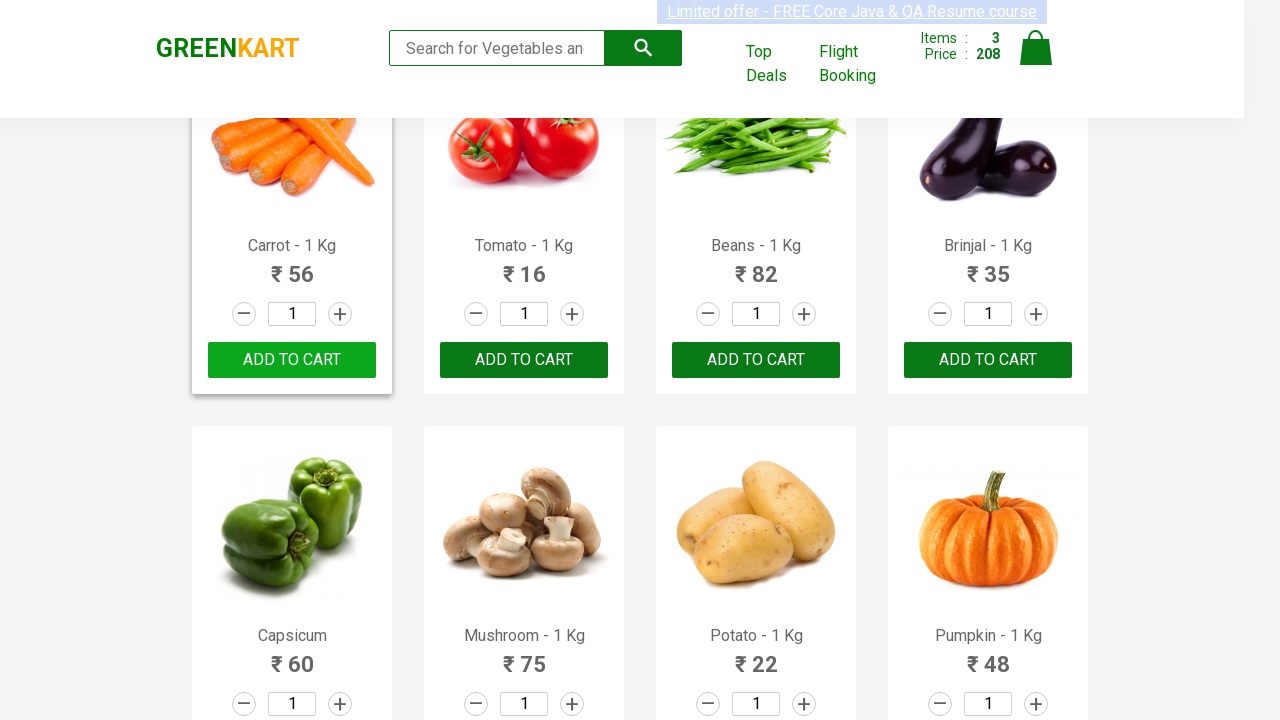

Got product text: Mango - 1 Kg
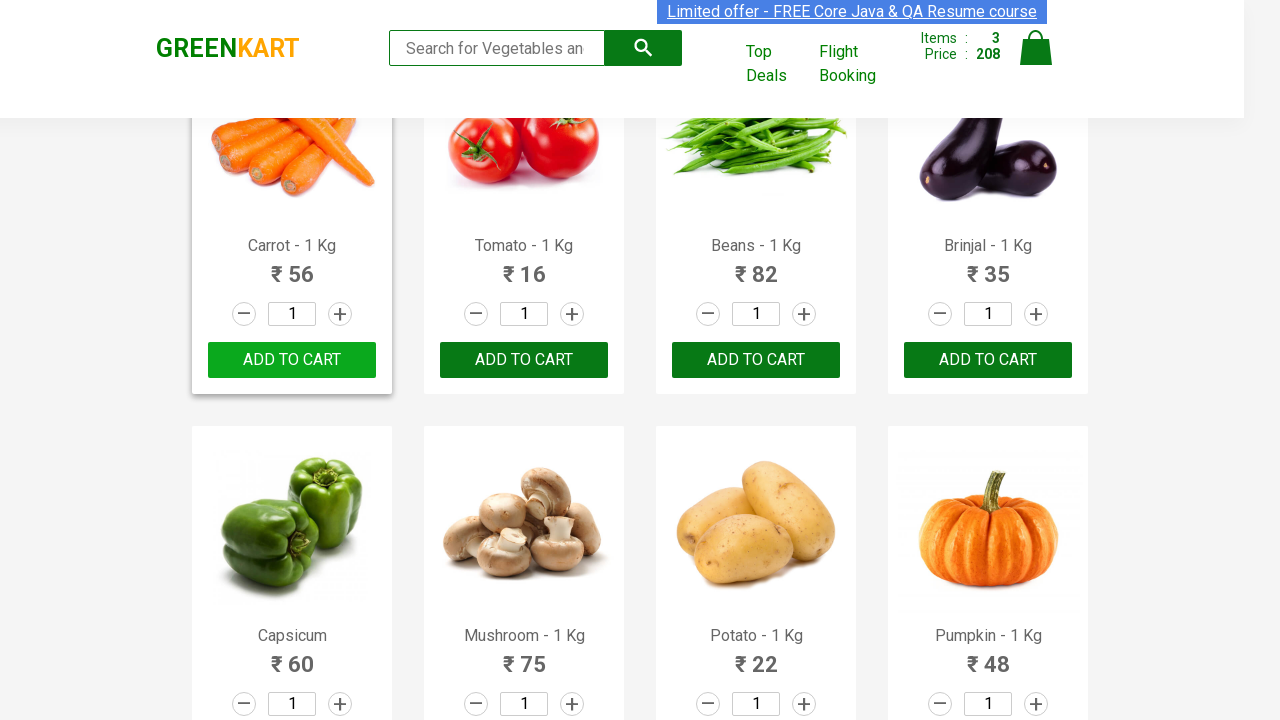

Extracted product name: Mango
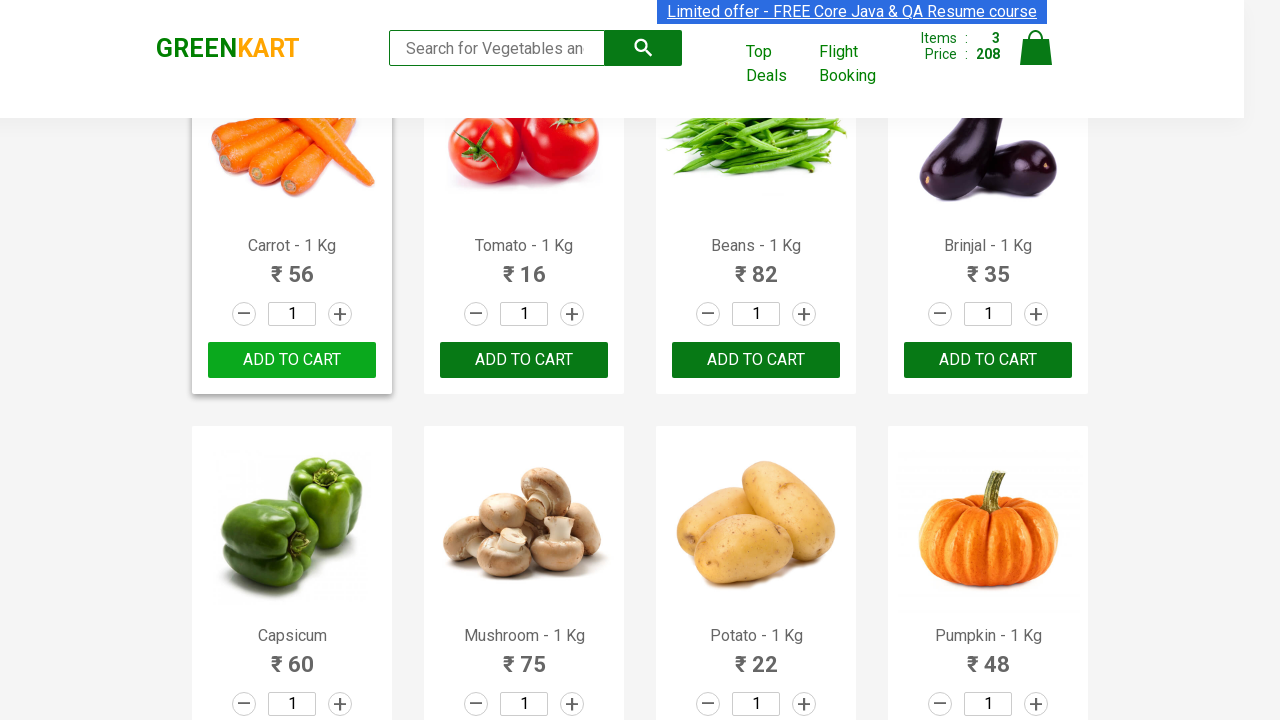

Got product text: Musk Melon - 1 Kg
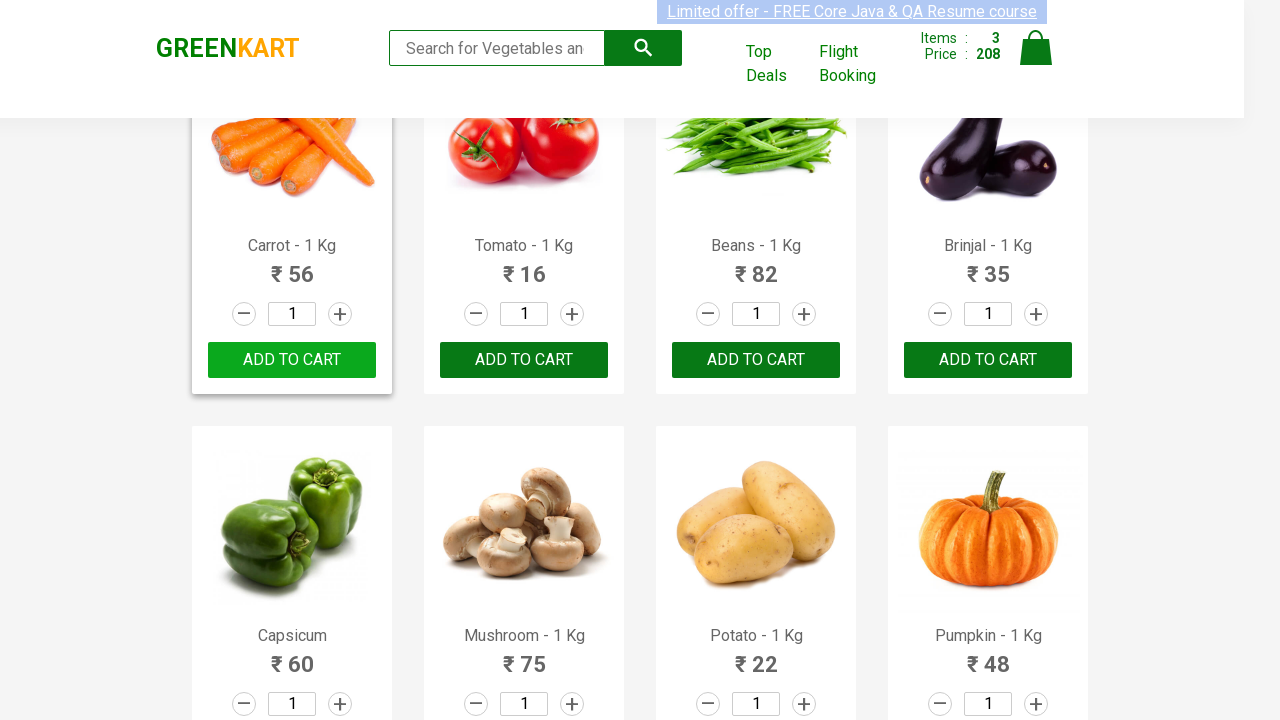

Extracted product name: Musk Melon
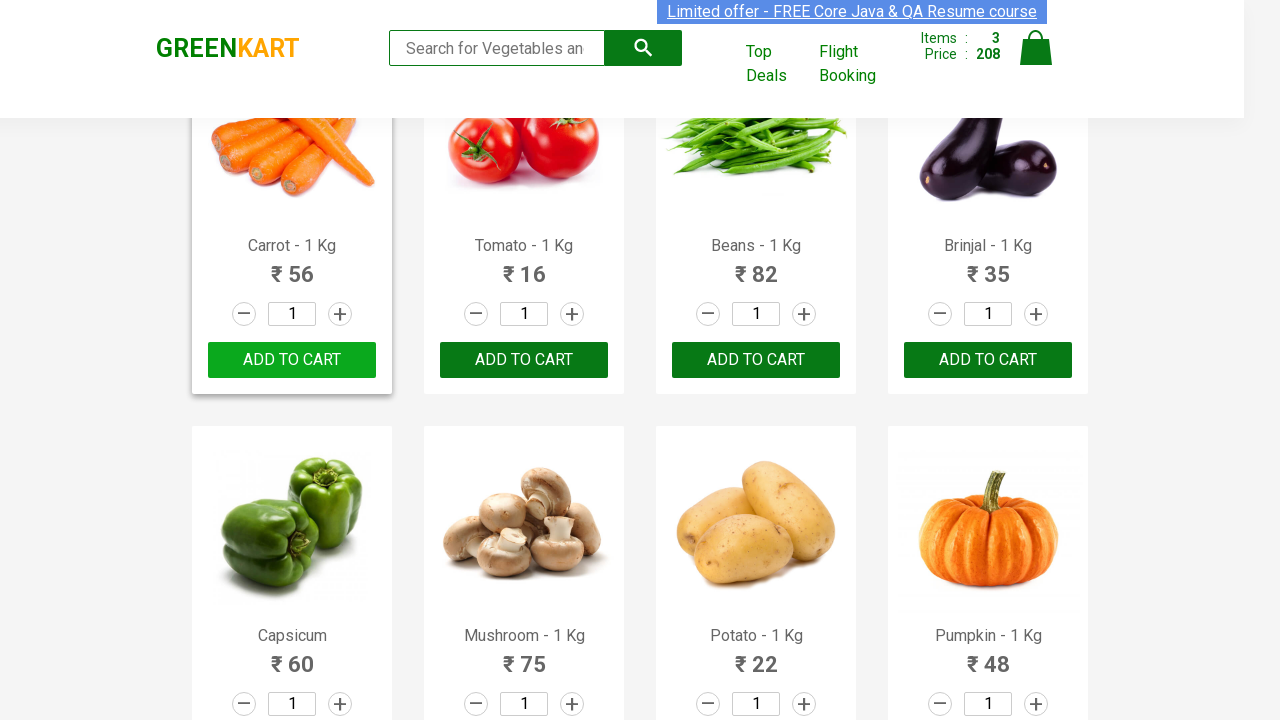

Got product text: Orange - 1 Kg
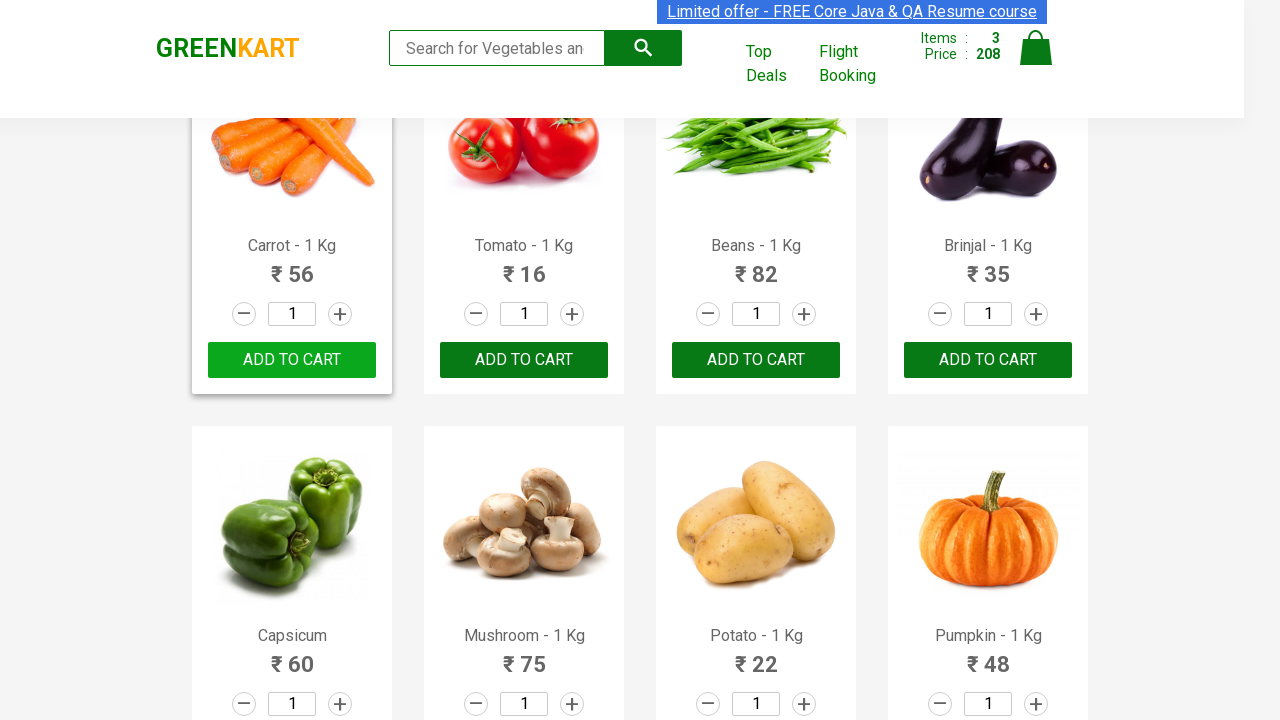

Extracted product name: Orange
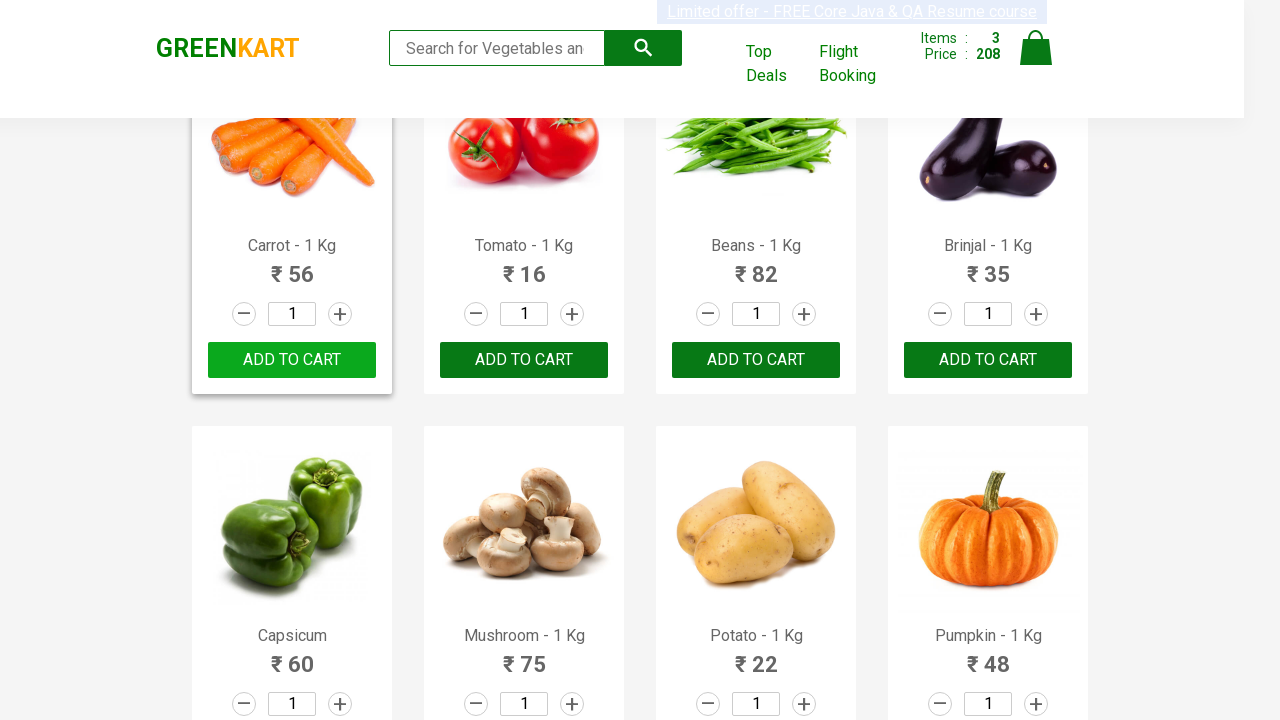

Got product text: Pears - 1 Kg
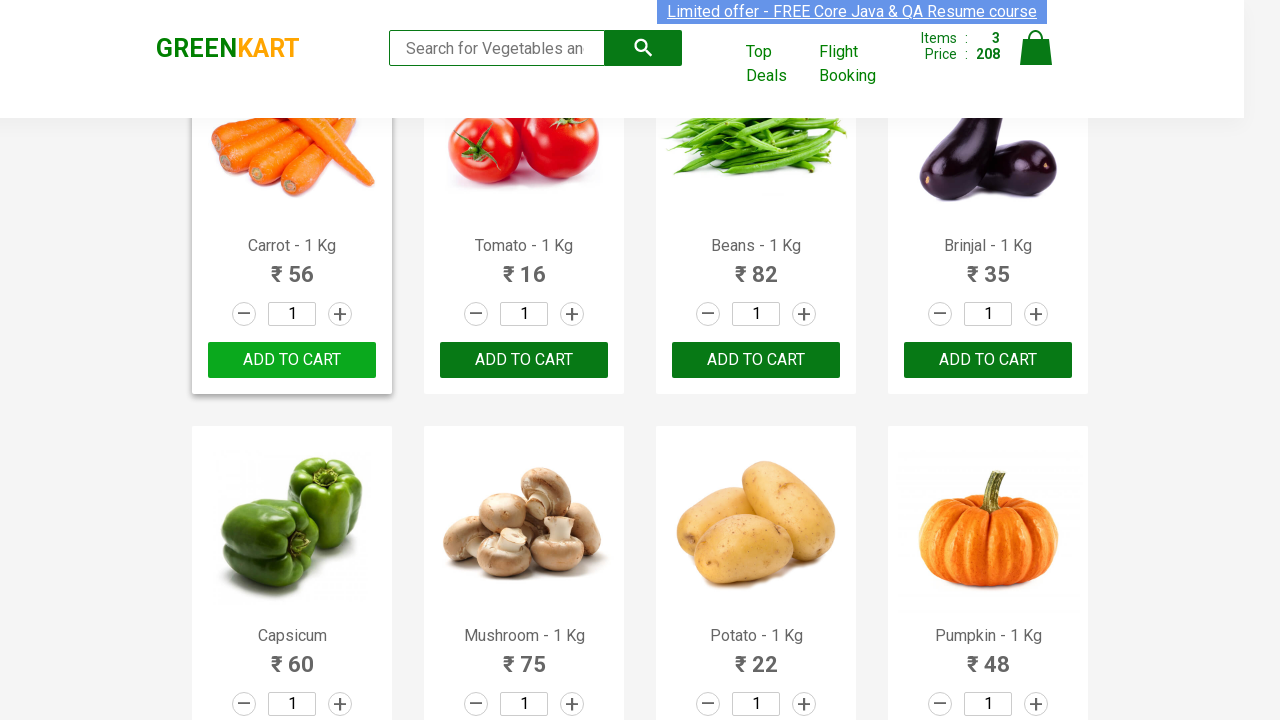

Extracted product name: Pears
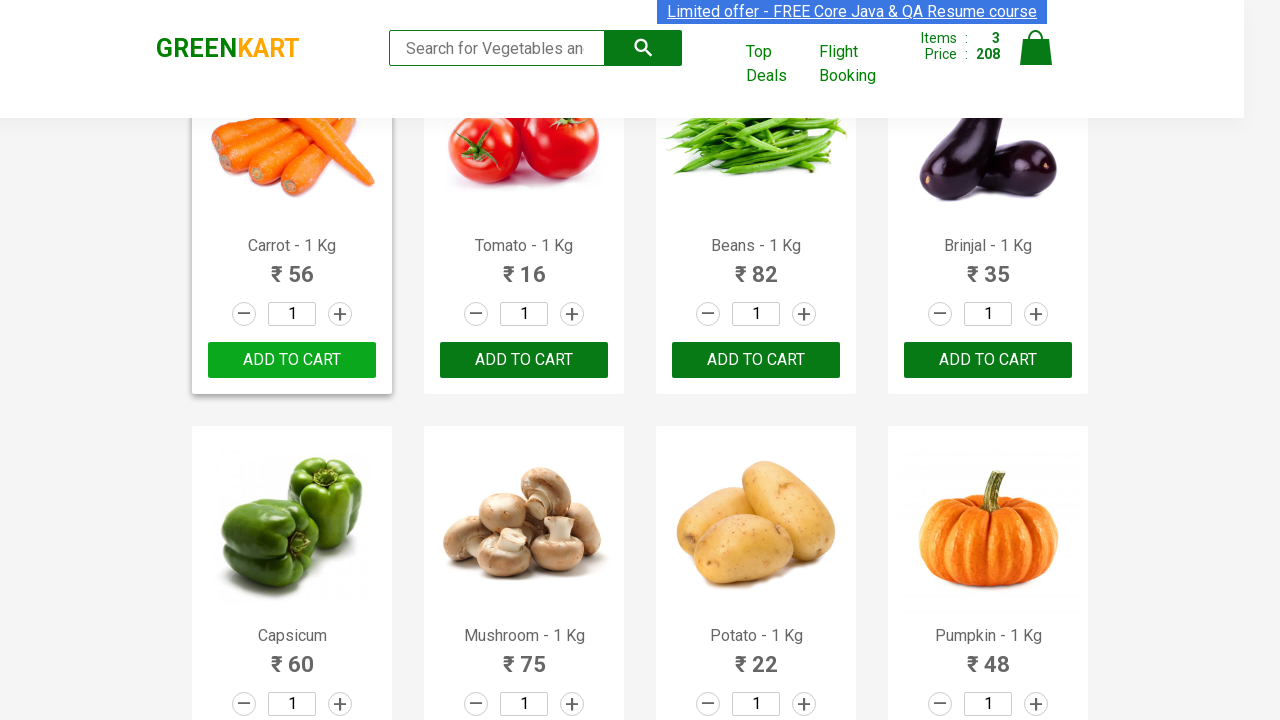

Got product text: Pomegranate - 1 Kg
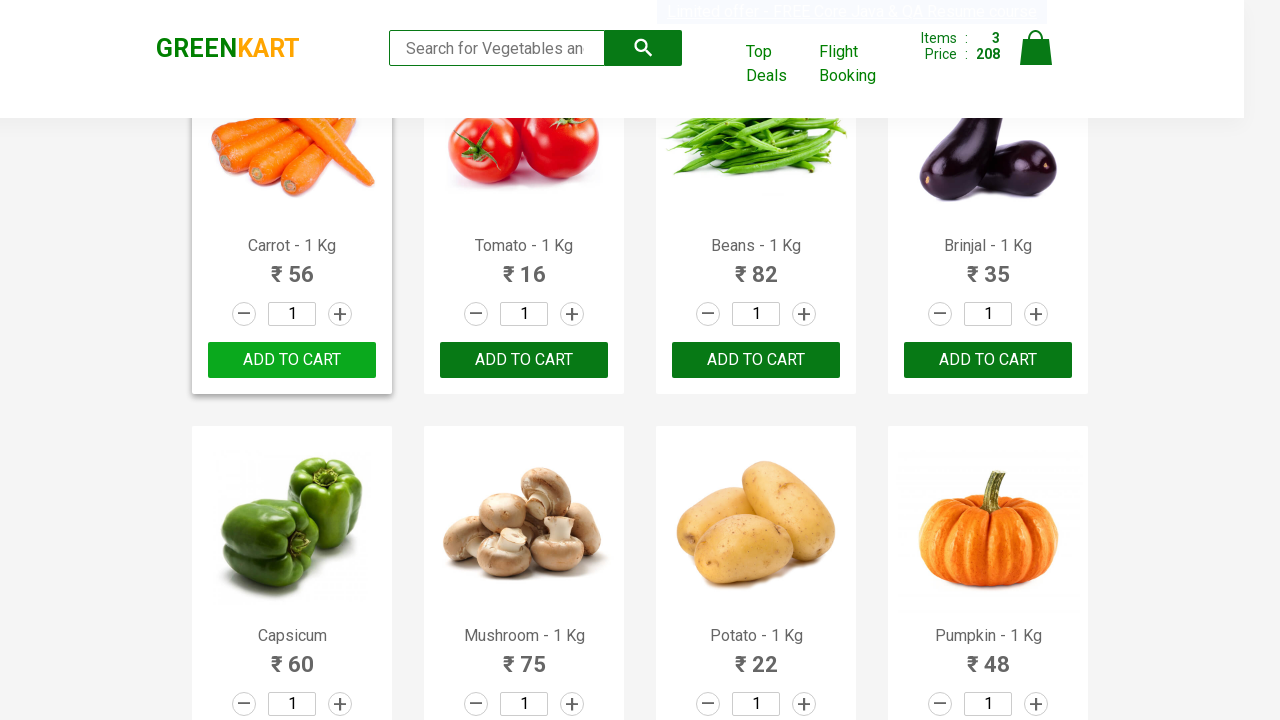

Extracted product name: Pomegranate
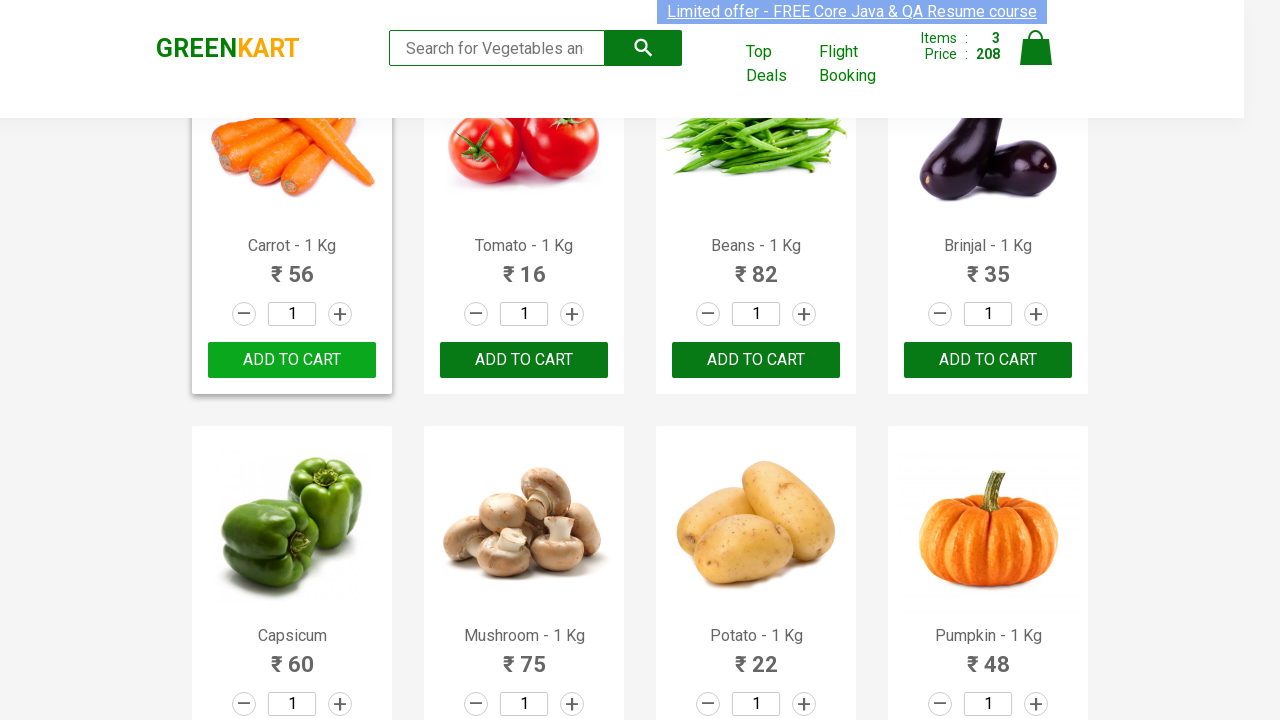

Got product text: Raspberry - 1/4 Kg
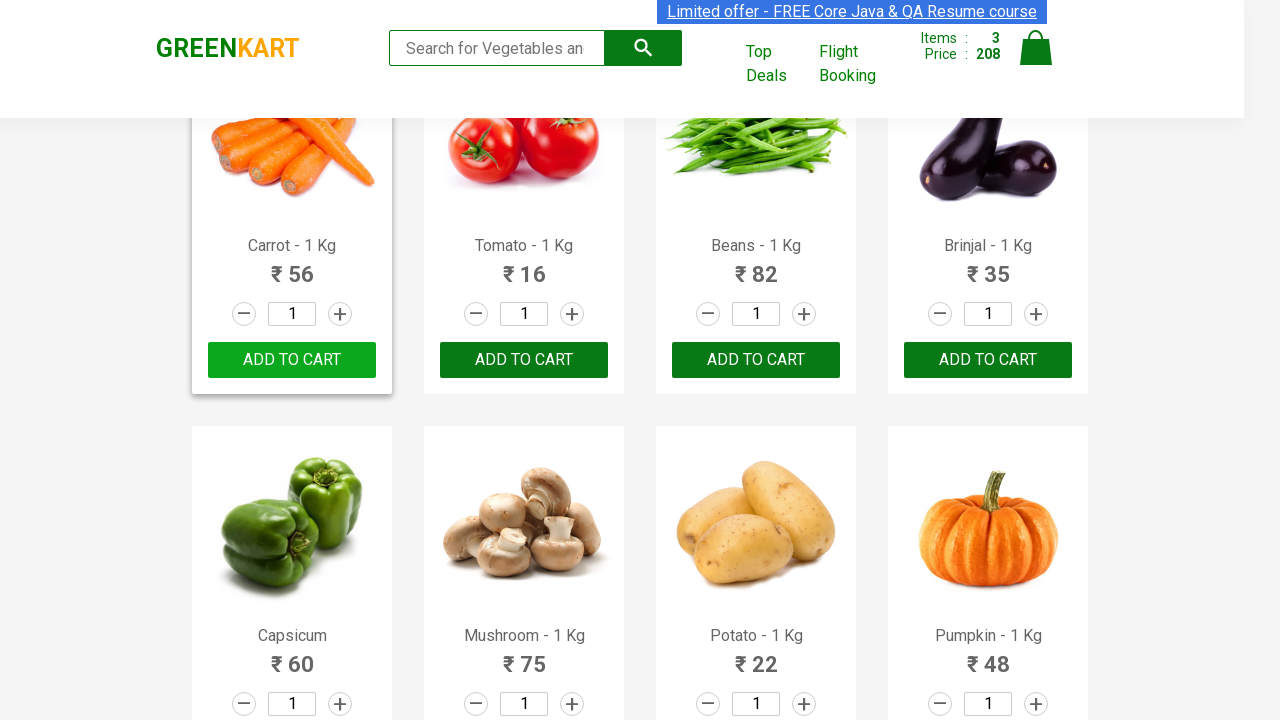

Extracted product name: Raspberry
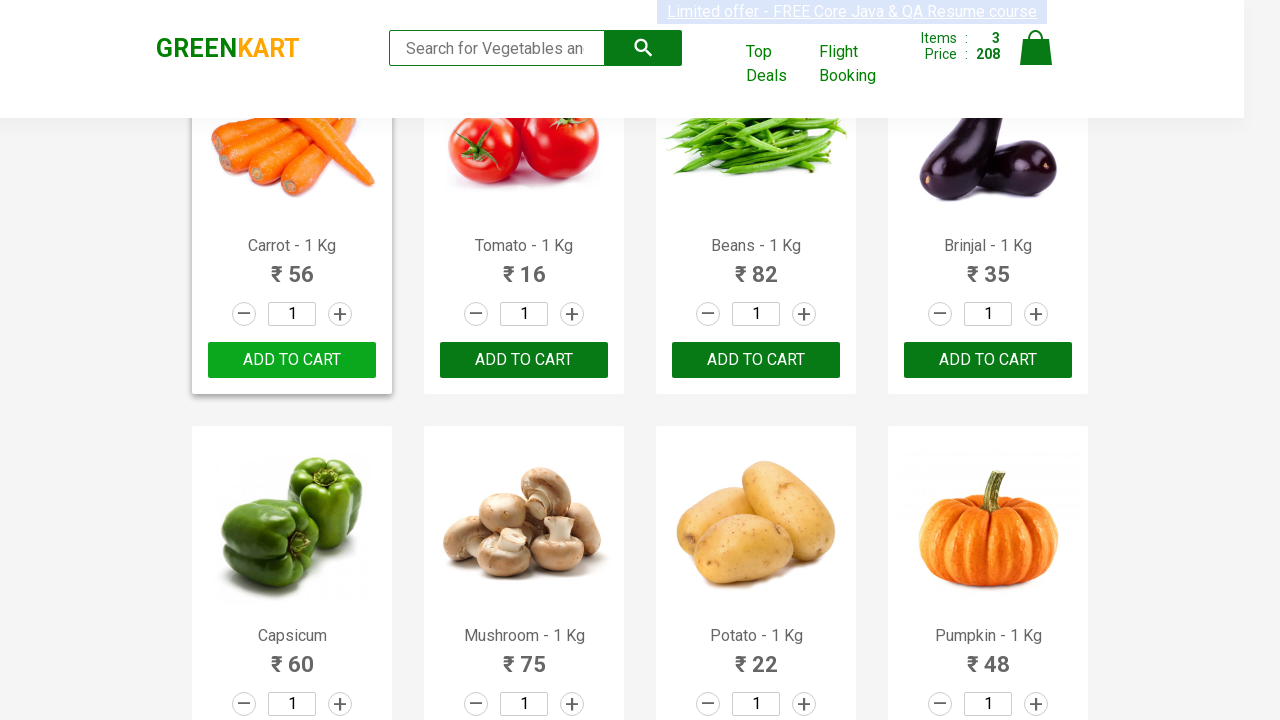

Got product text: Strawberry - 1/4 Kg
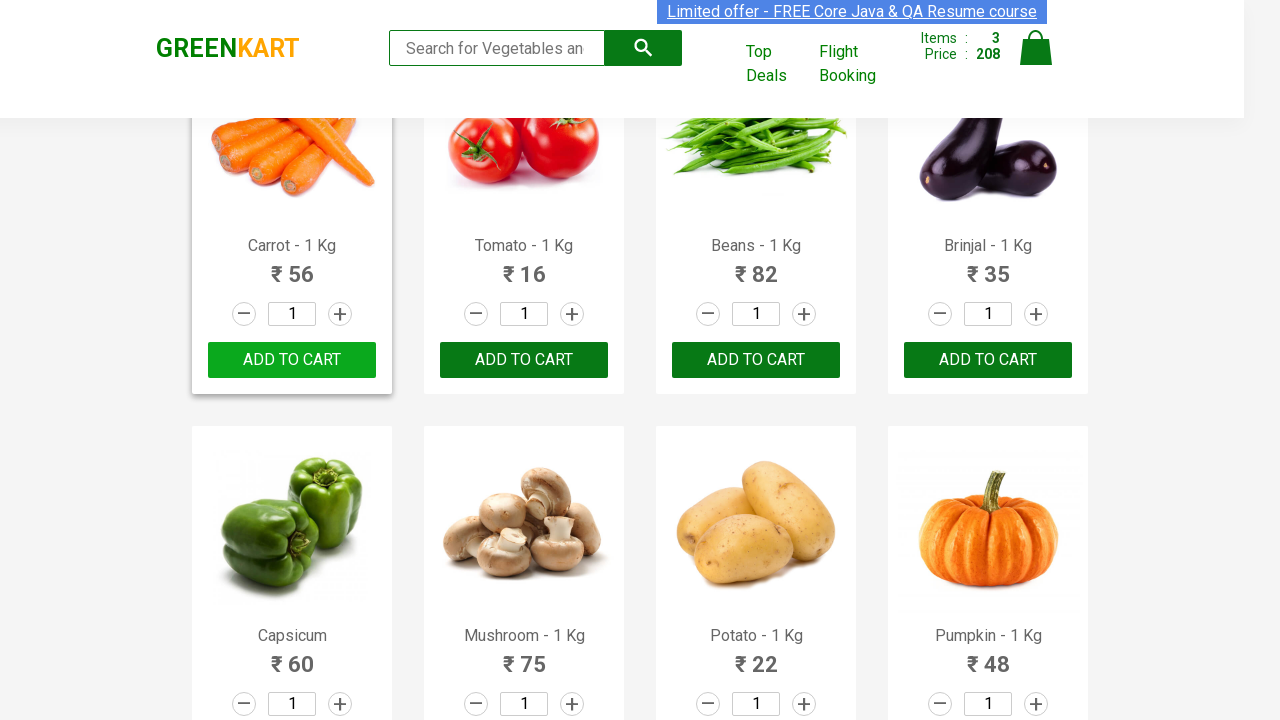

Extracted product name: Strawberry
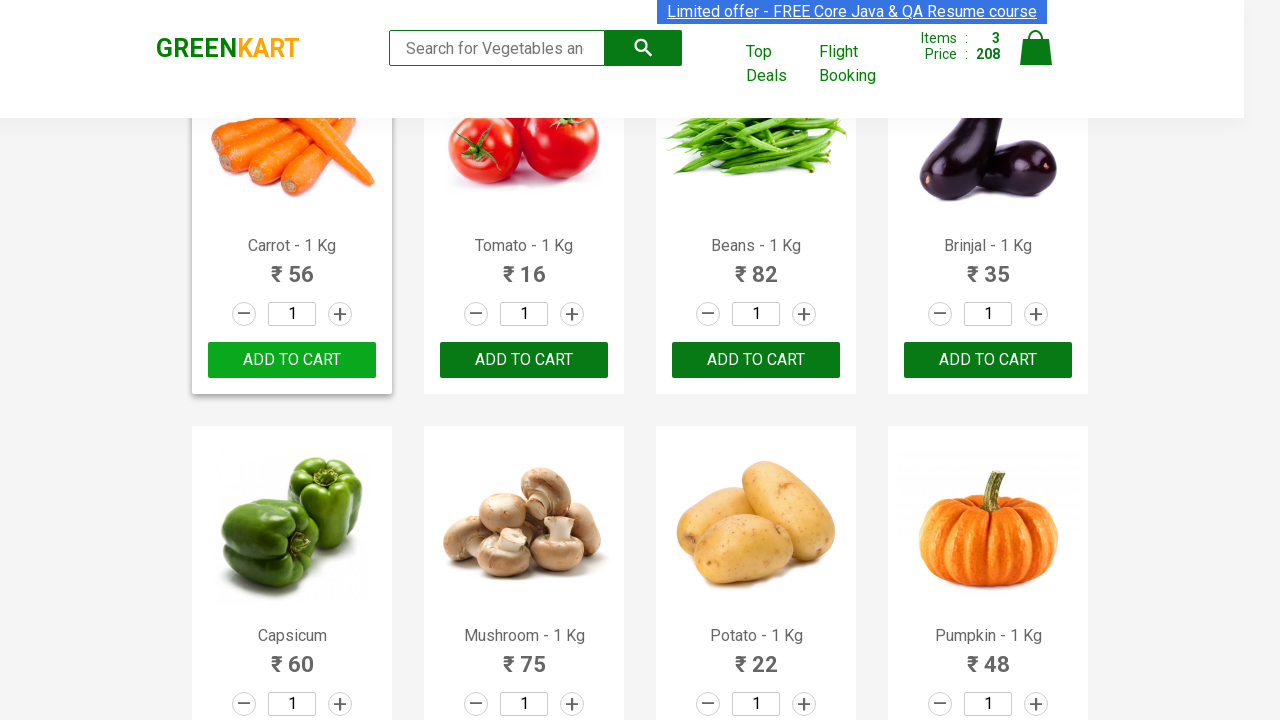

Got product text: Water Melon - 1 Kg
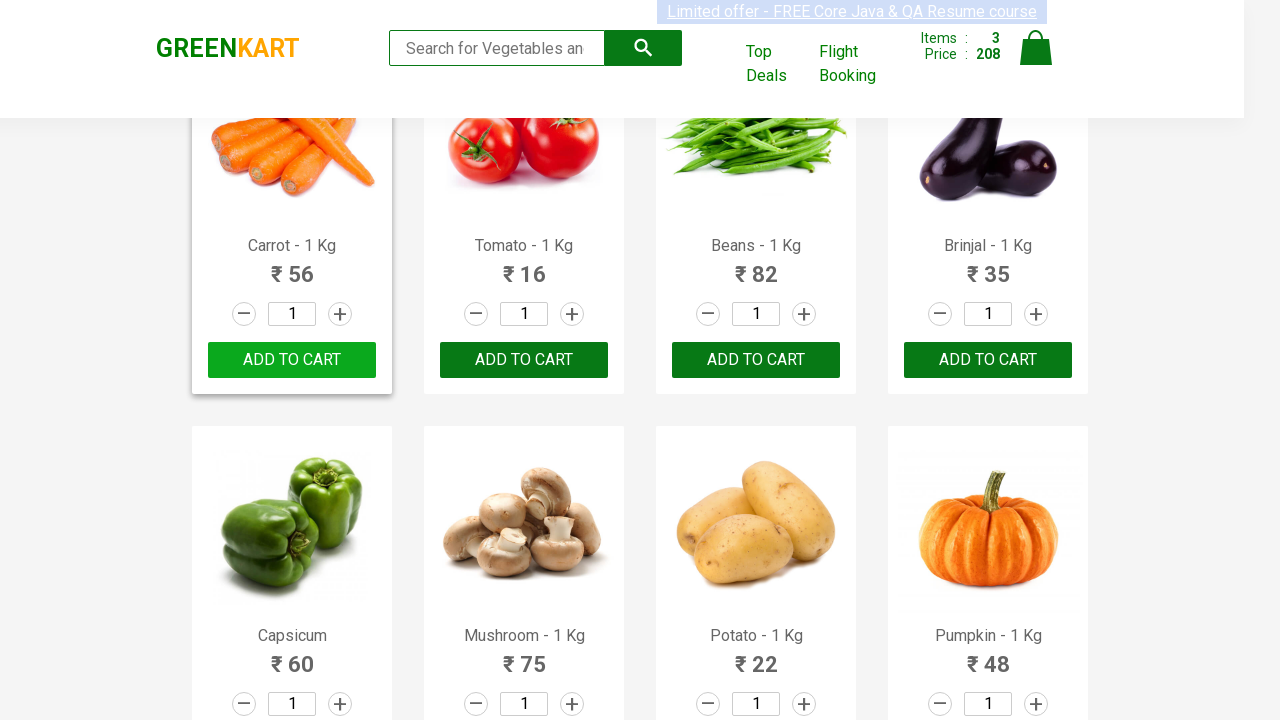

Extracted product name: Water Melon
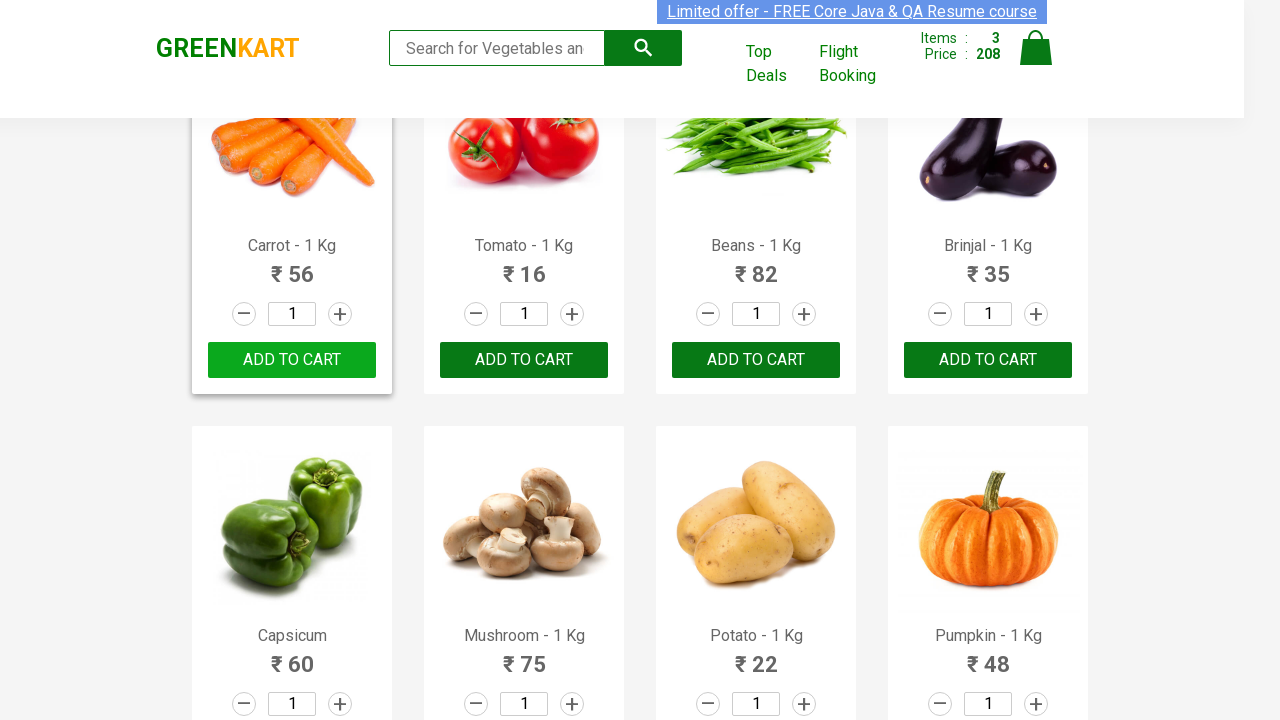

Got product text: Almonds - 1/4 Kg
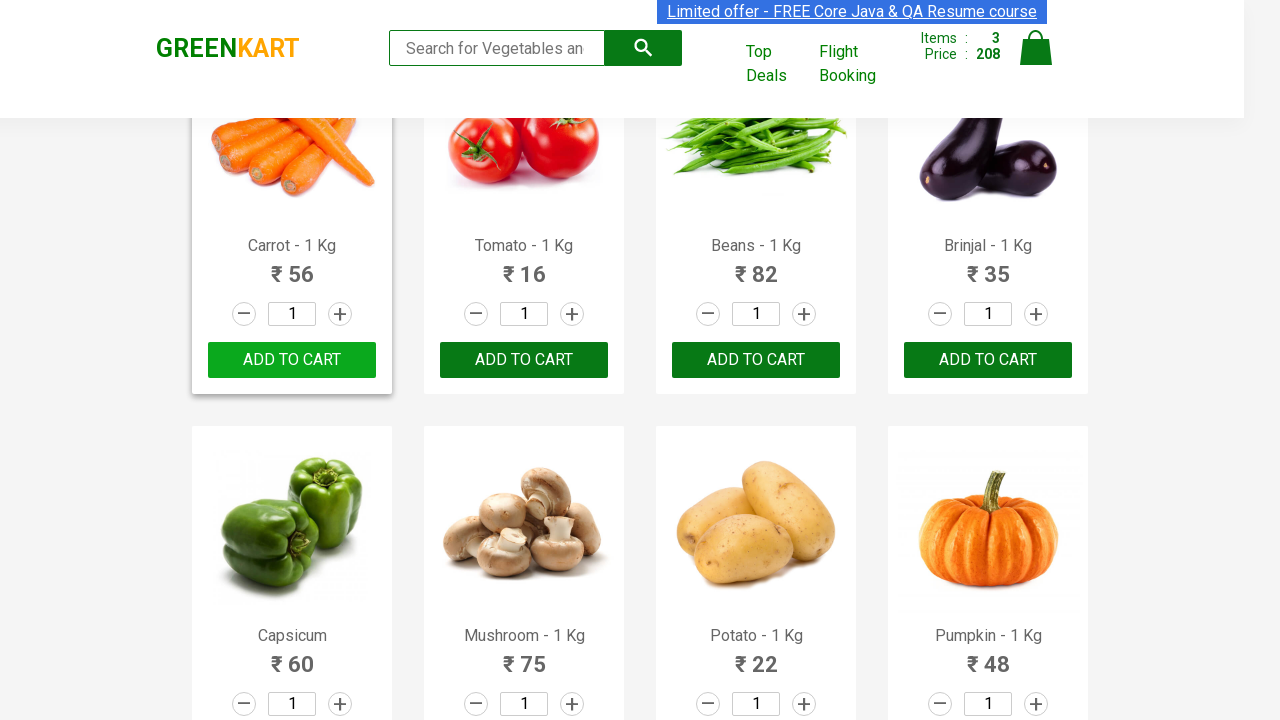

Extracted product name: Almonds
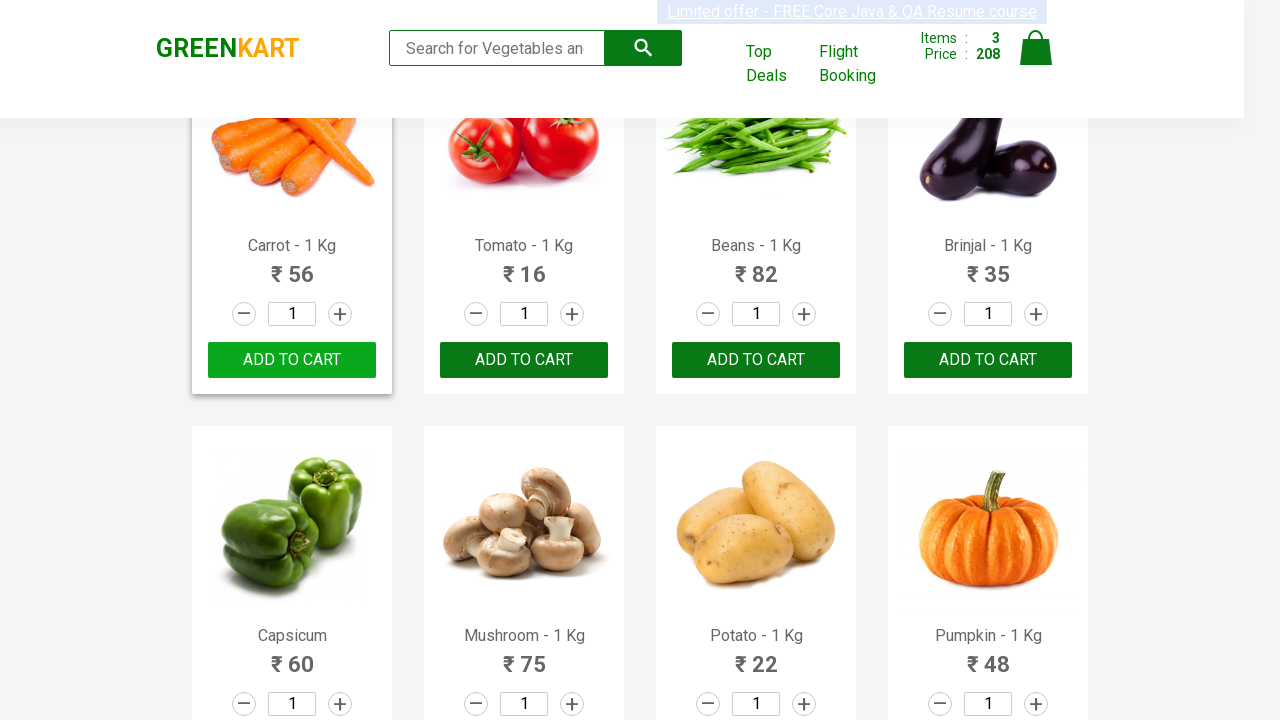

Got product text: Pista - 1/4 Kg
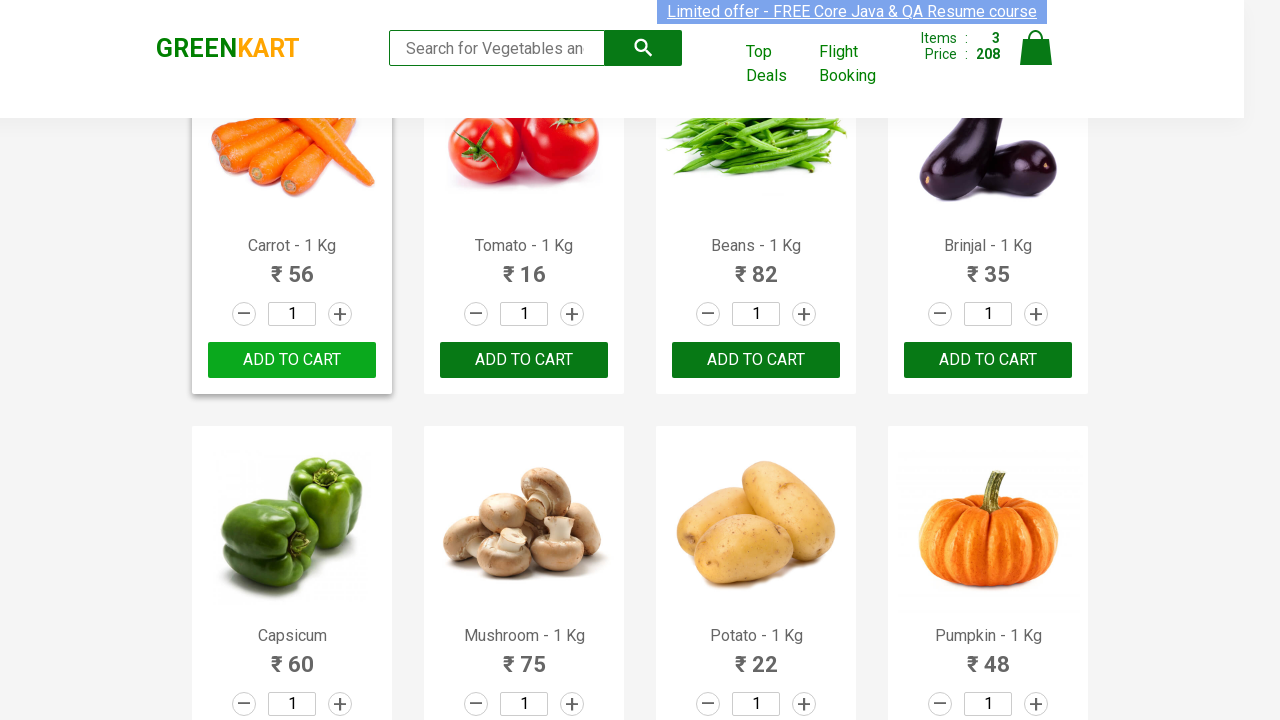

Extracted product name: Pista
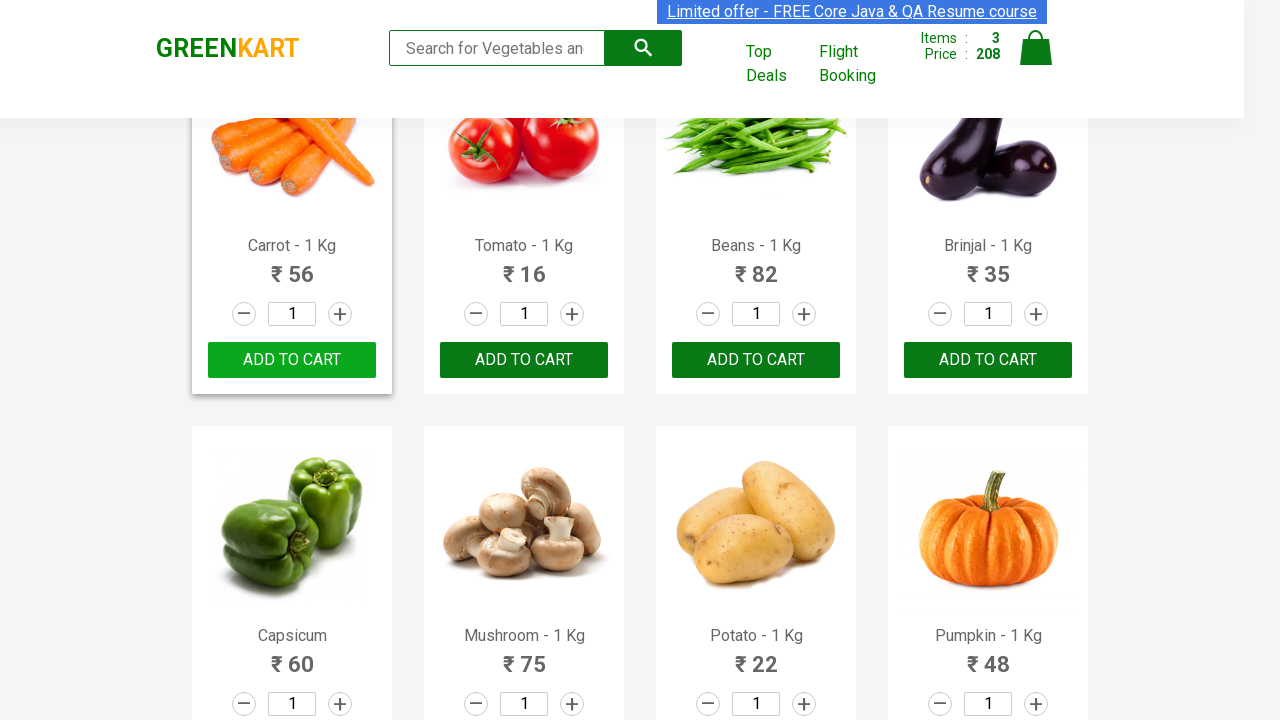

Got product text: Nuts Mixture - 1 Kg
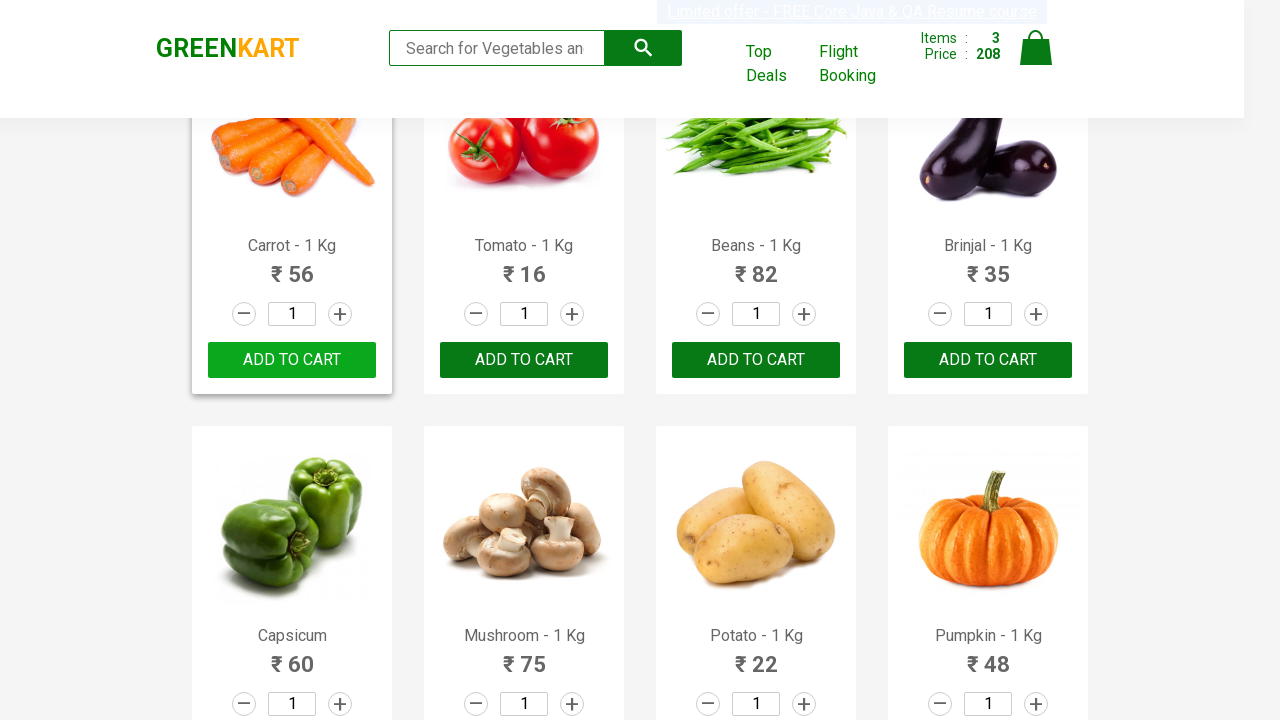

Extracted product name: Nuts Mixture
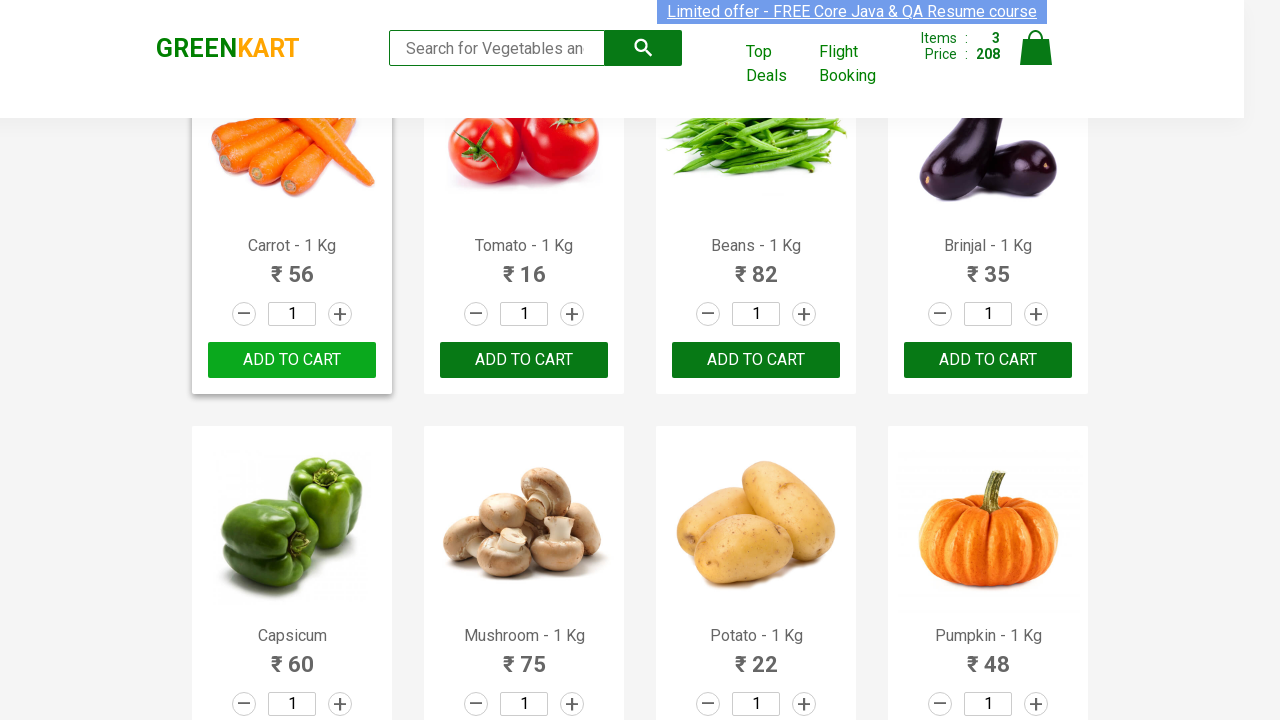

Got product text: Cashews - 1 Kg
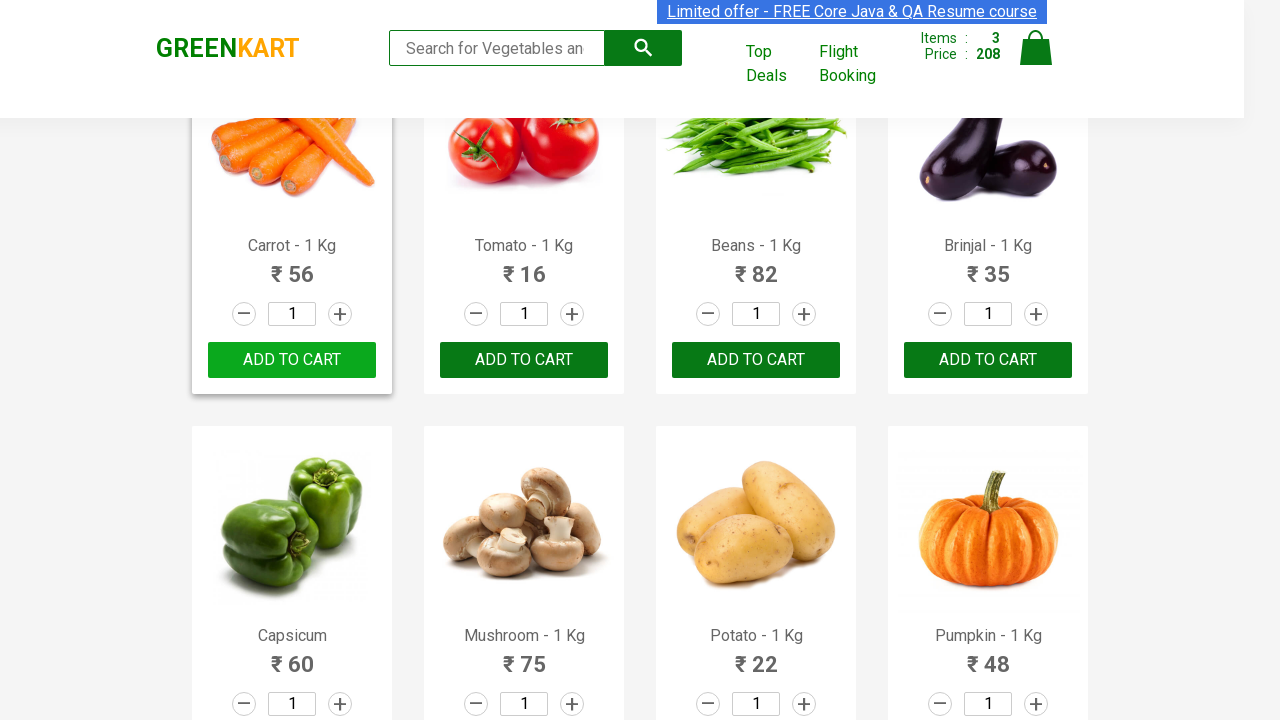

Extracted product name: Cashews
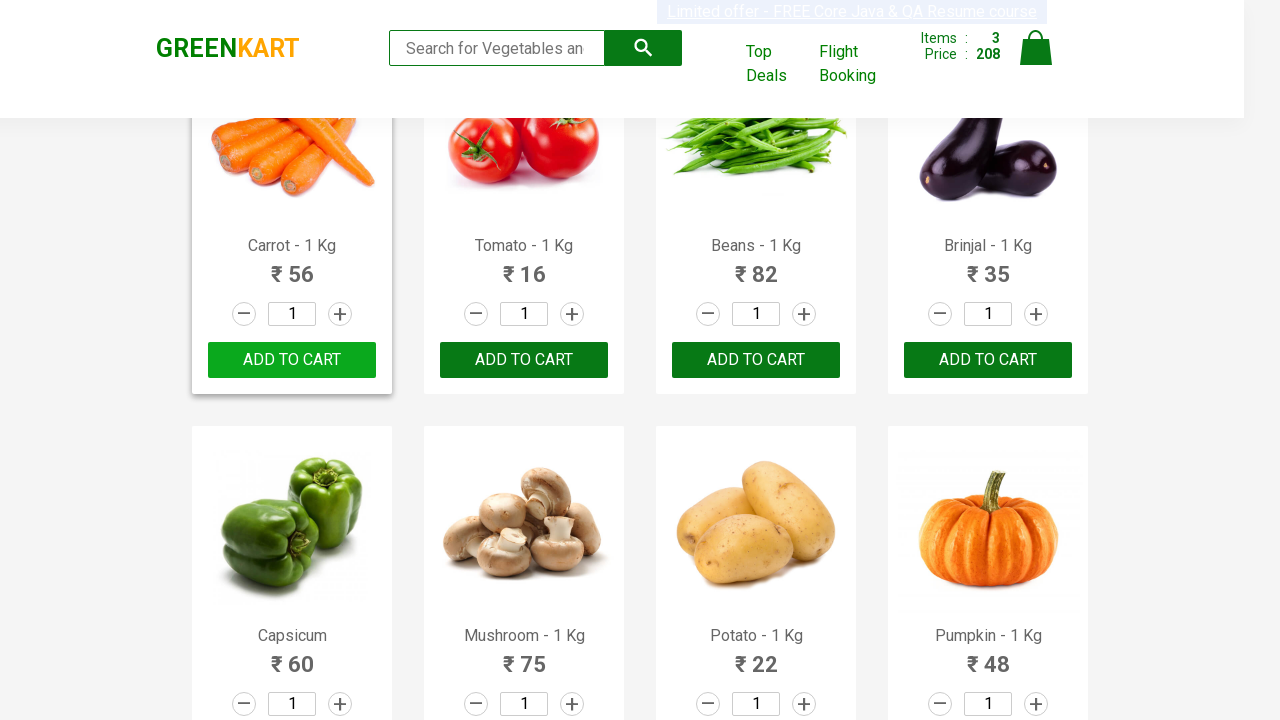

Got product text: Walnuts - 1/4 Kg
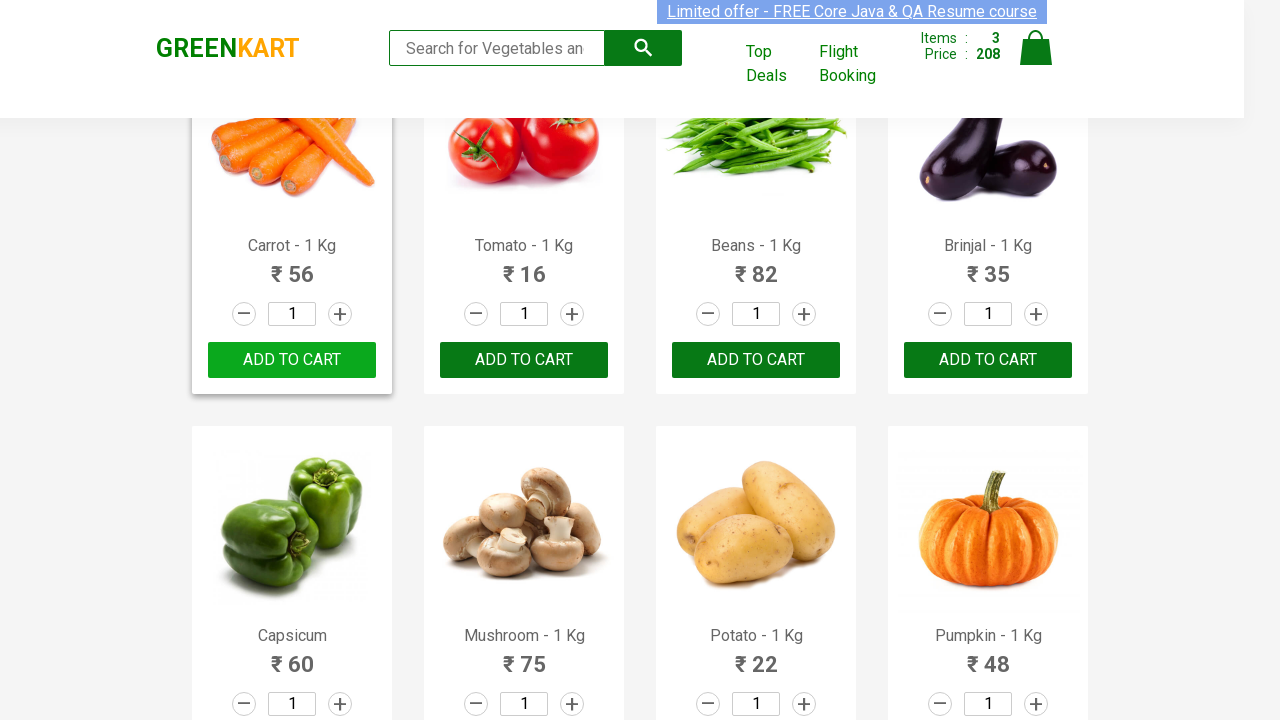

Extracted product name: Walnuts
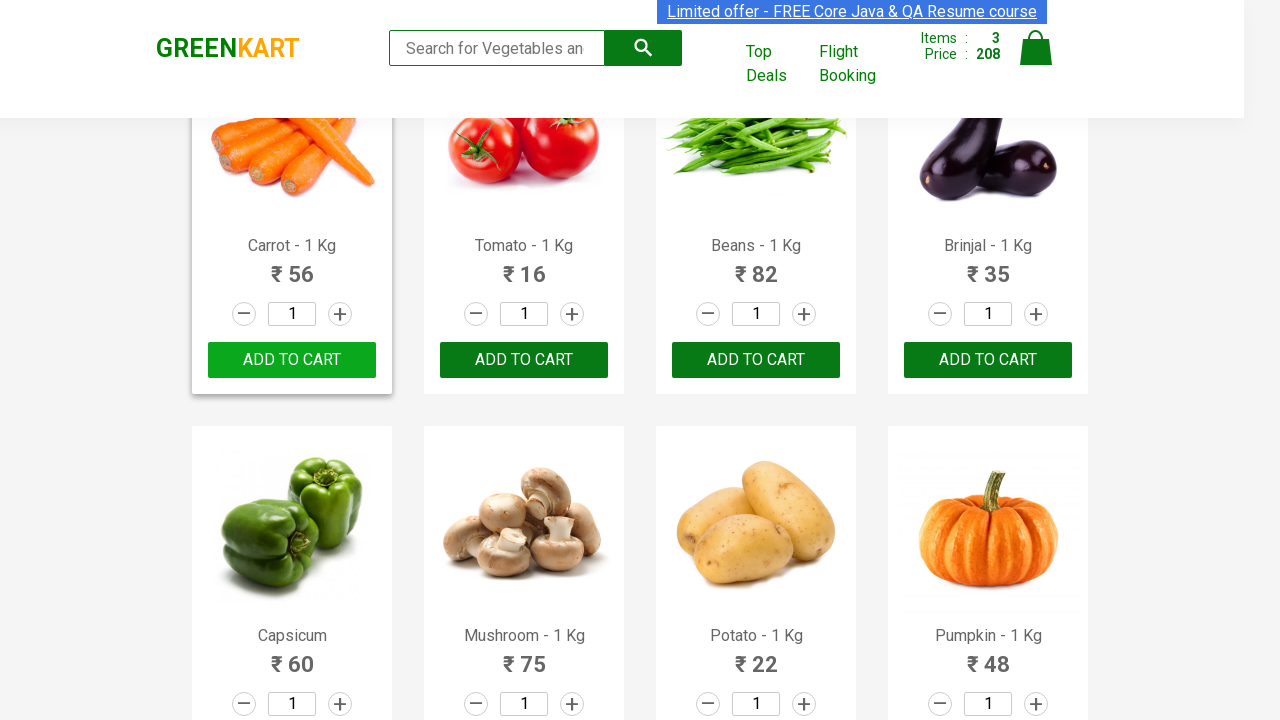

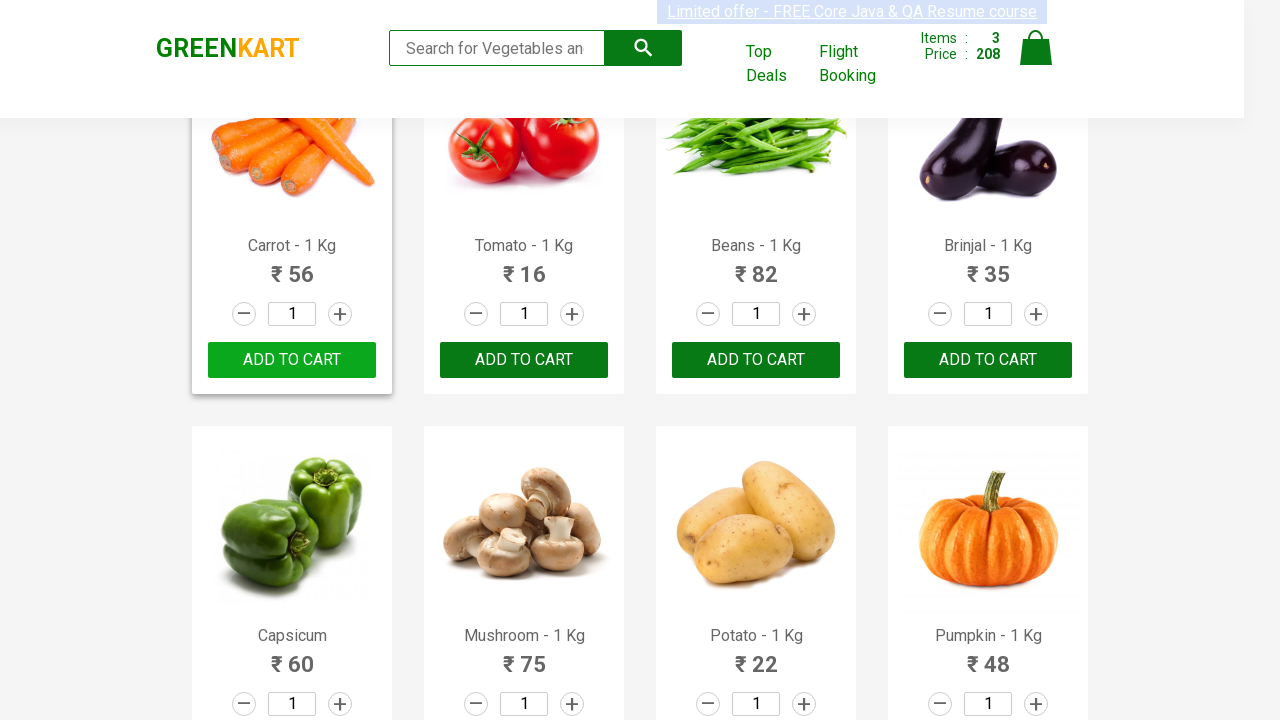